Tests adding 3 products (monitor, phone, laptop) to the shopping cart on DemoBlaze e-commerce site, verifies they appear in the cart, then deletes all items and verifies the cart is empty.

Starting URL: https://www.demoblaze.com/cart.html

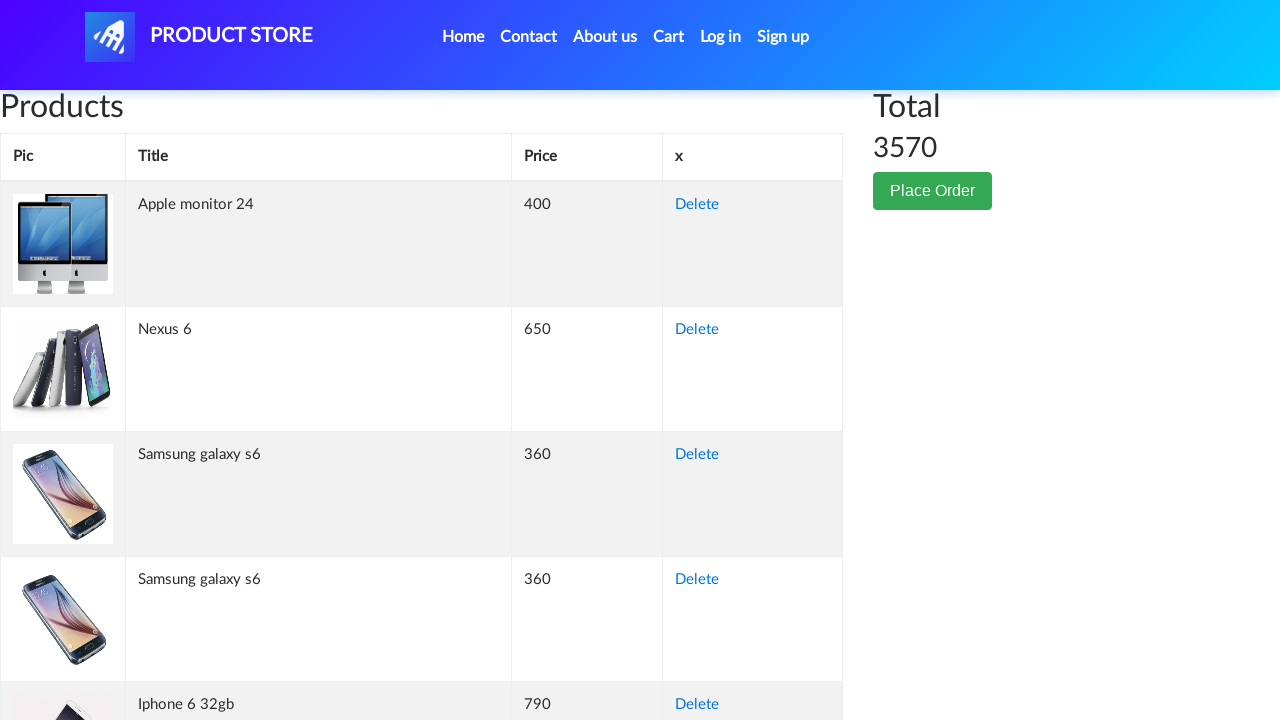

Waited for cart page to load
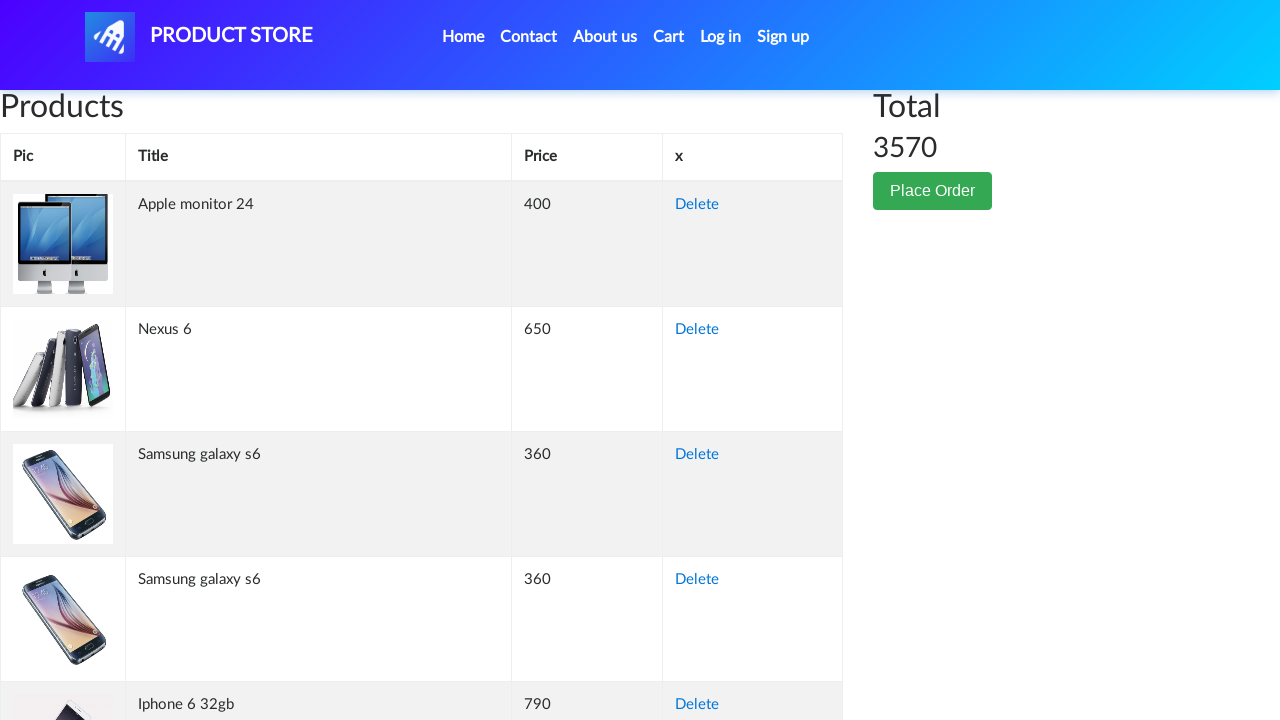

Deleted existing cart item at (697, 205) on a:has-text('Delete') >> nth=0
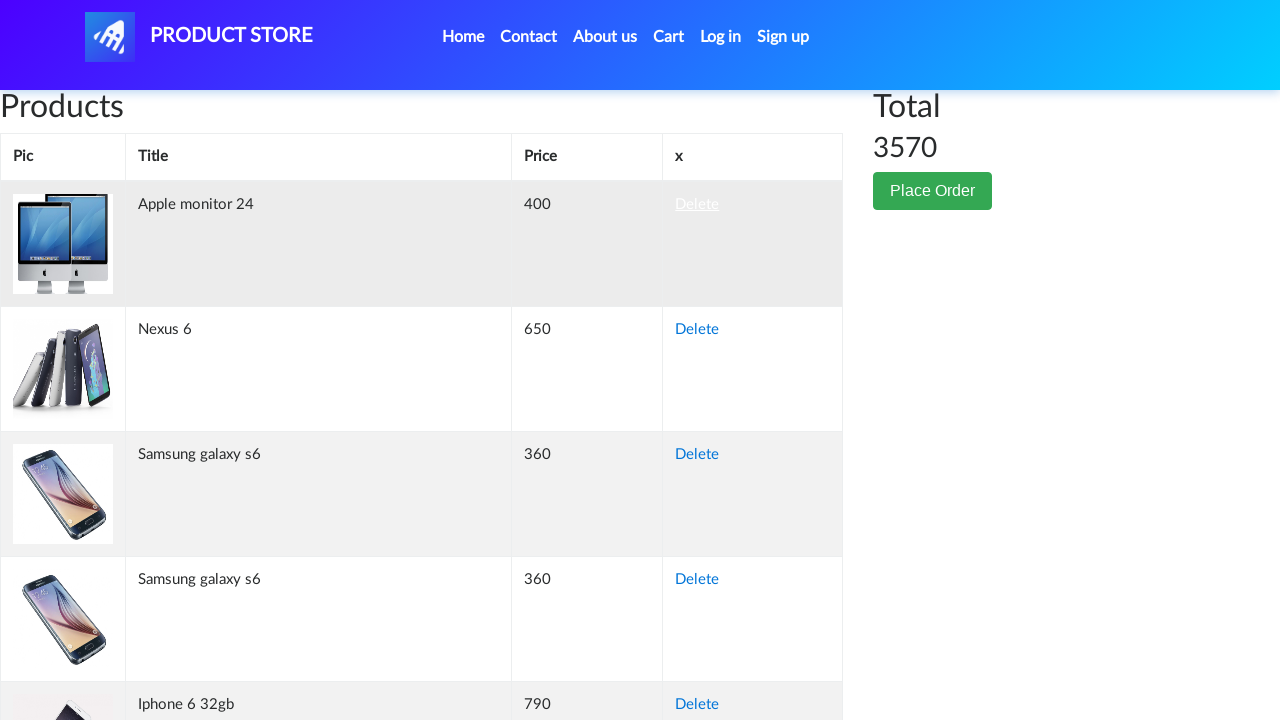

Waited after deleting item
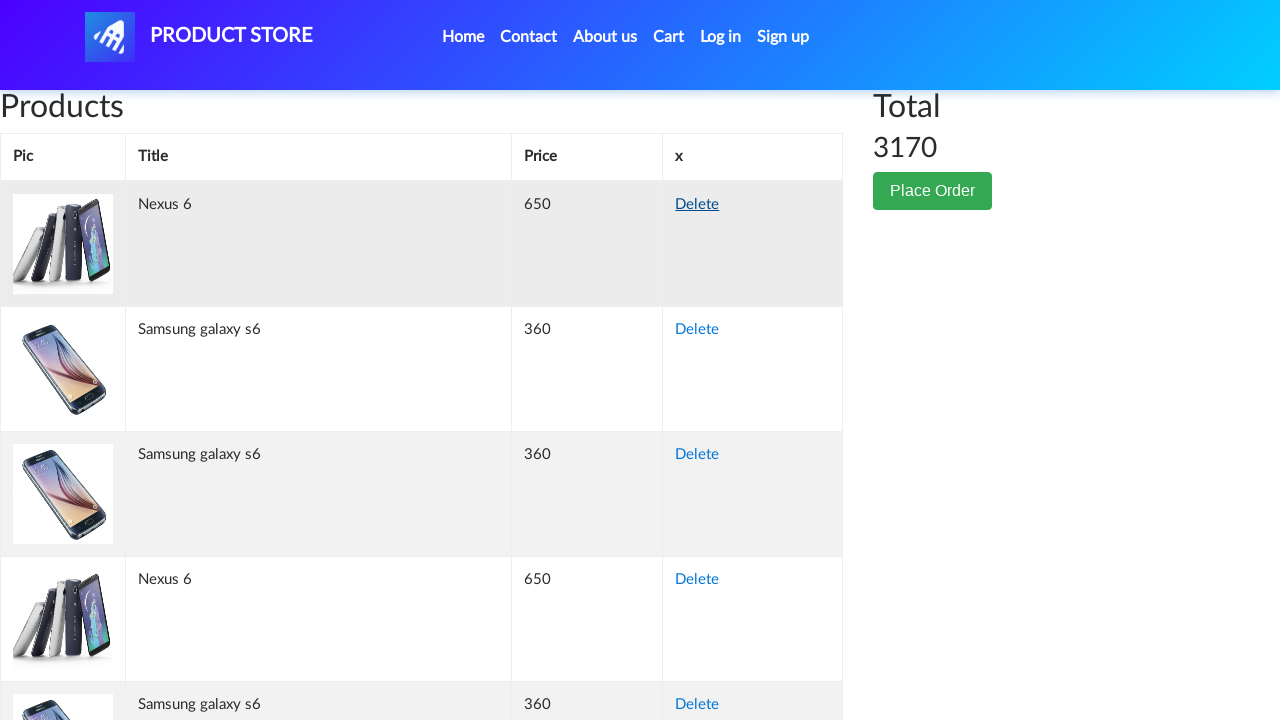

Deleted existing cart item at (697, 205) on a:has-text('Delete') >> nth=0
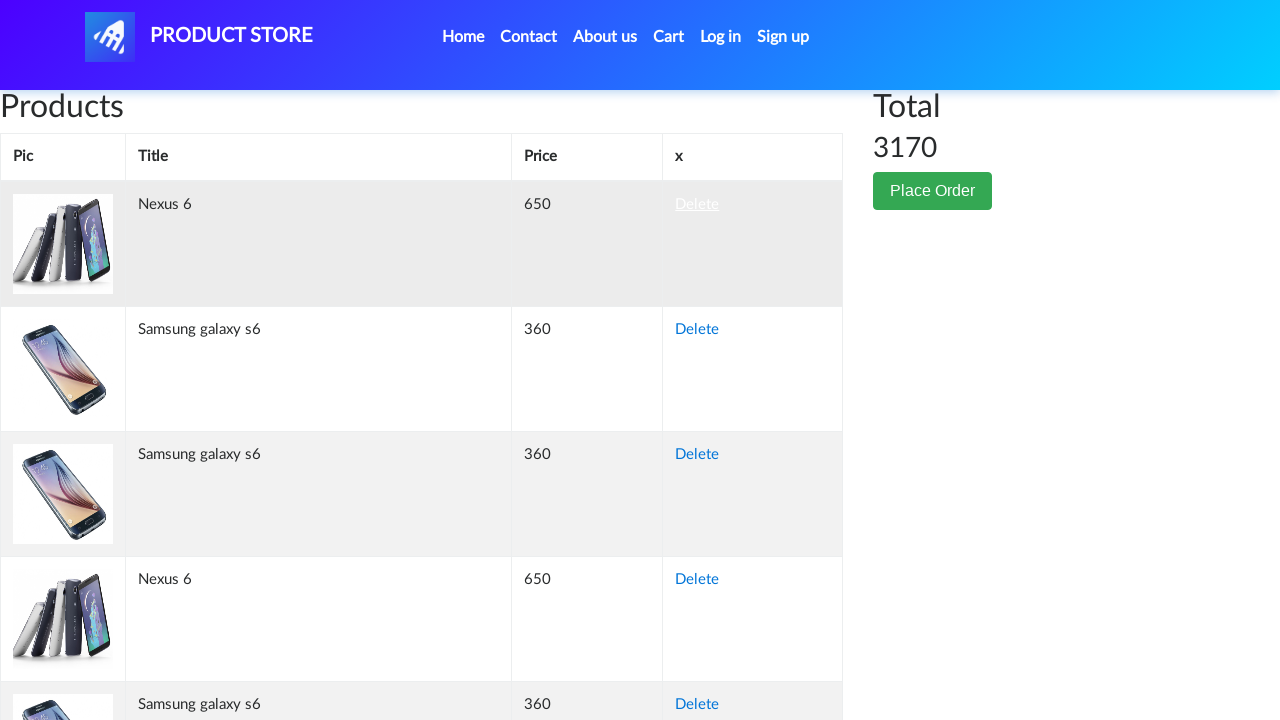

Waited after deleting item
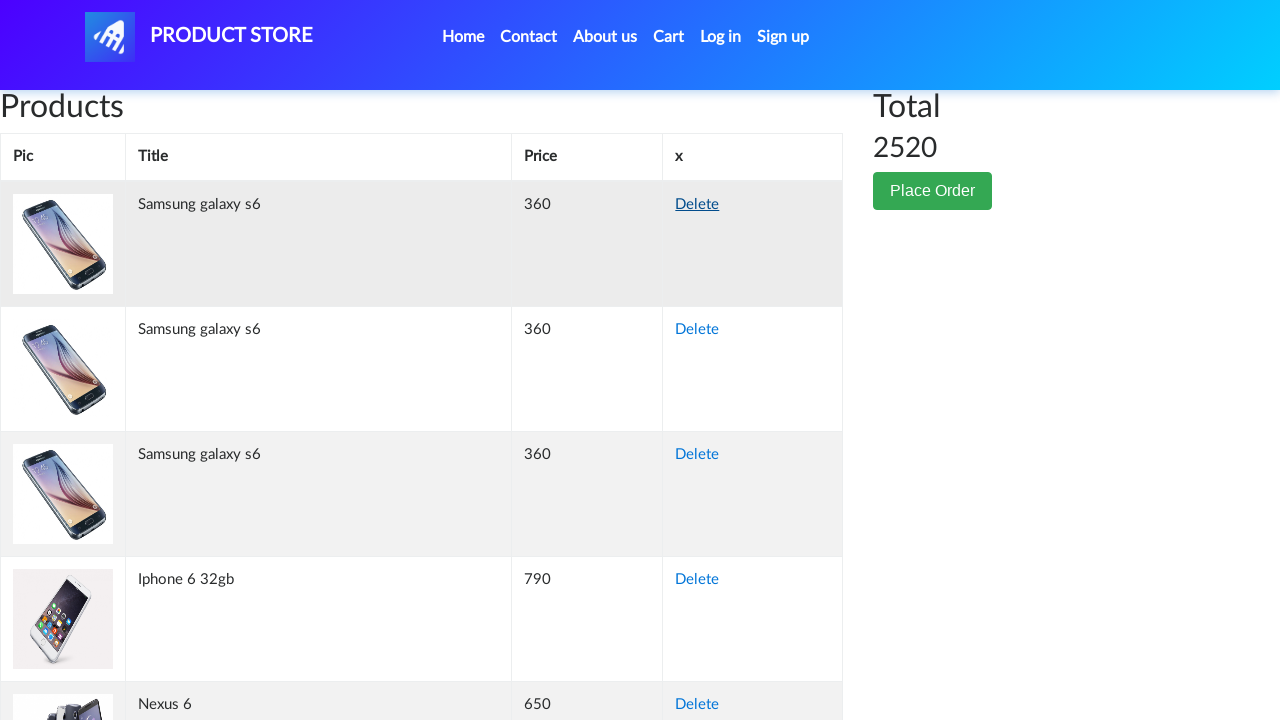

Deleted existing cart item at (697, 205) on a:has-text('Delete') >> nth=0
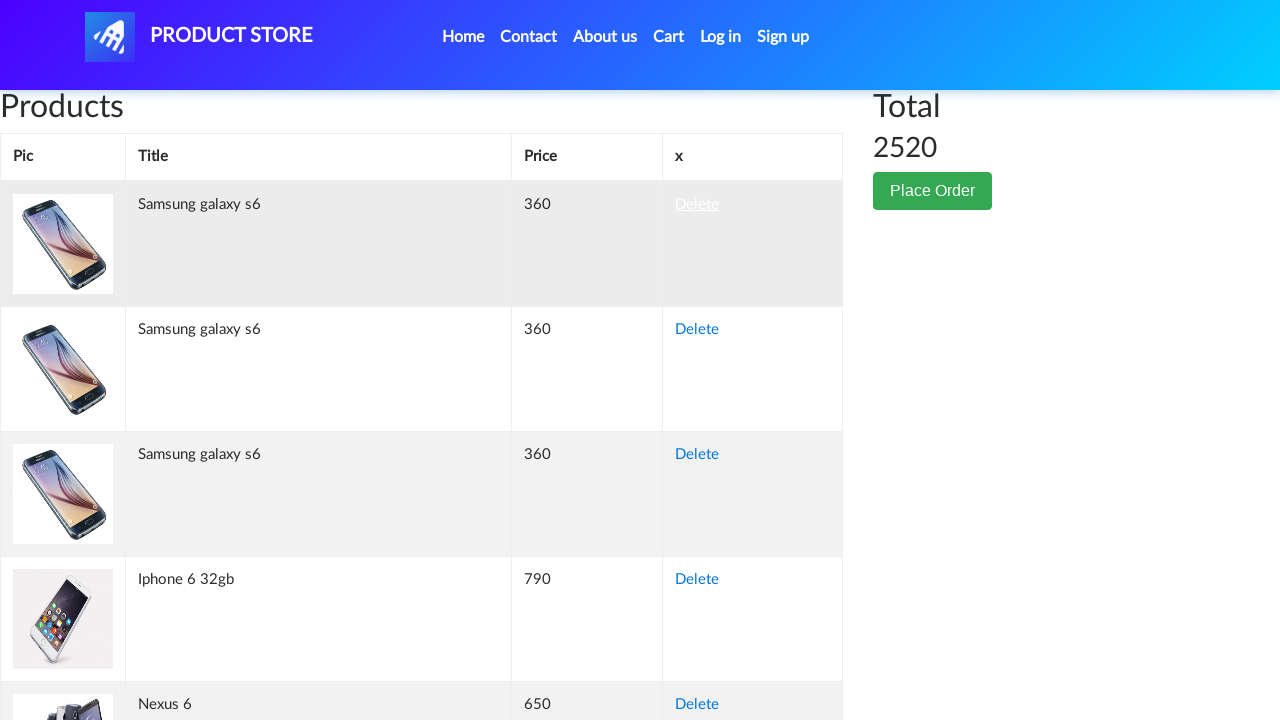

Waited after deleting item
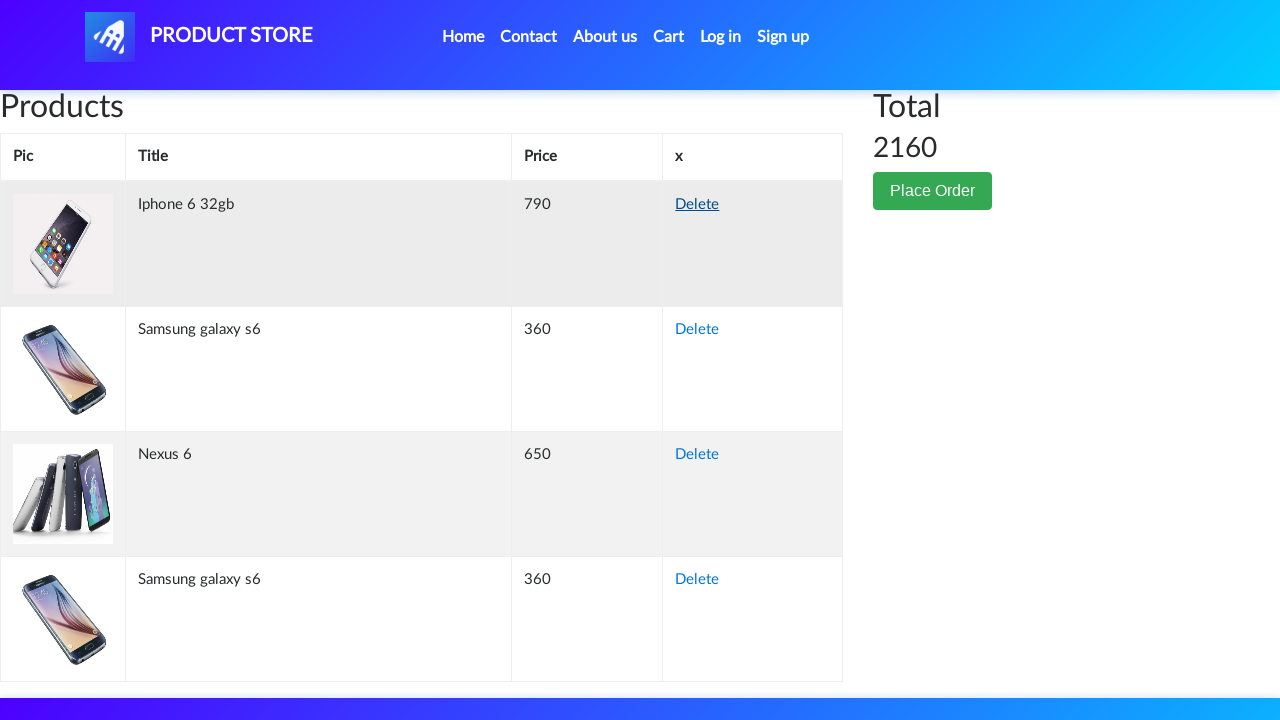

Deleted existing cart item at (697, 205) on a:has-text('Delete') >> nth=0
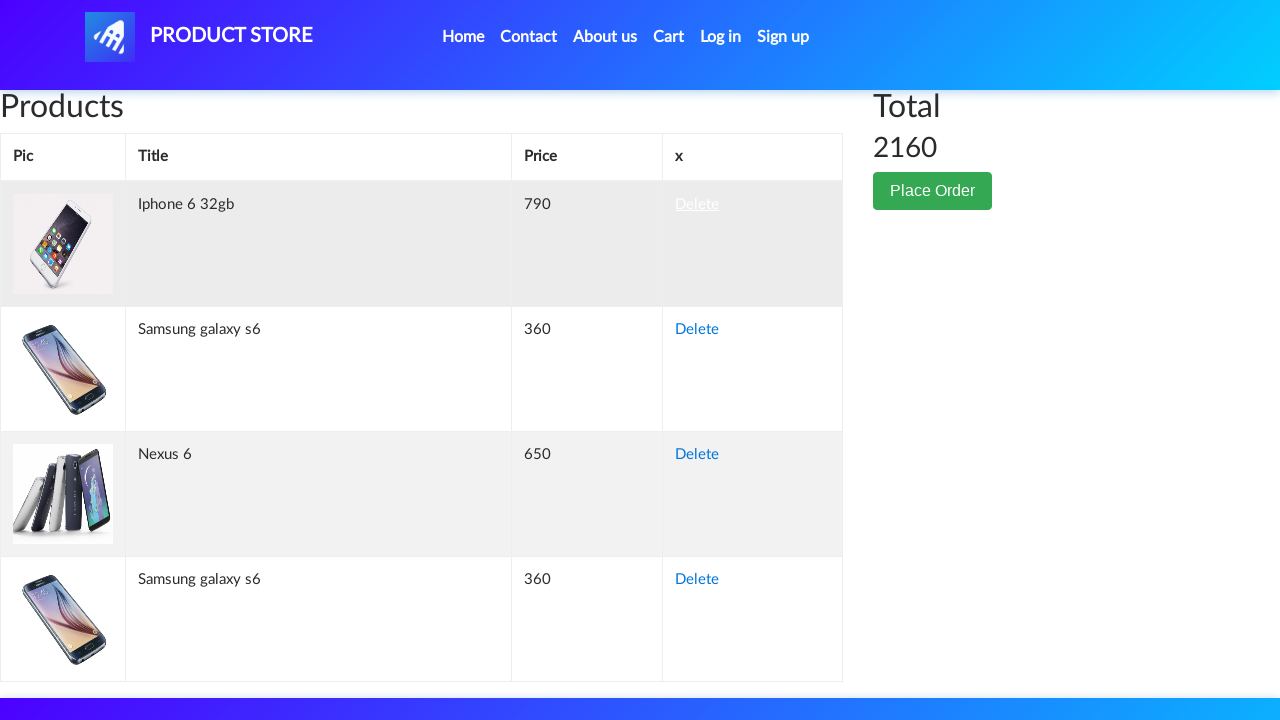

Waited after deleting item
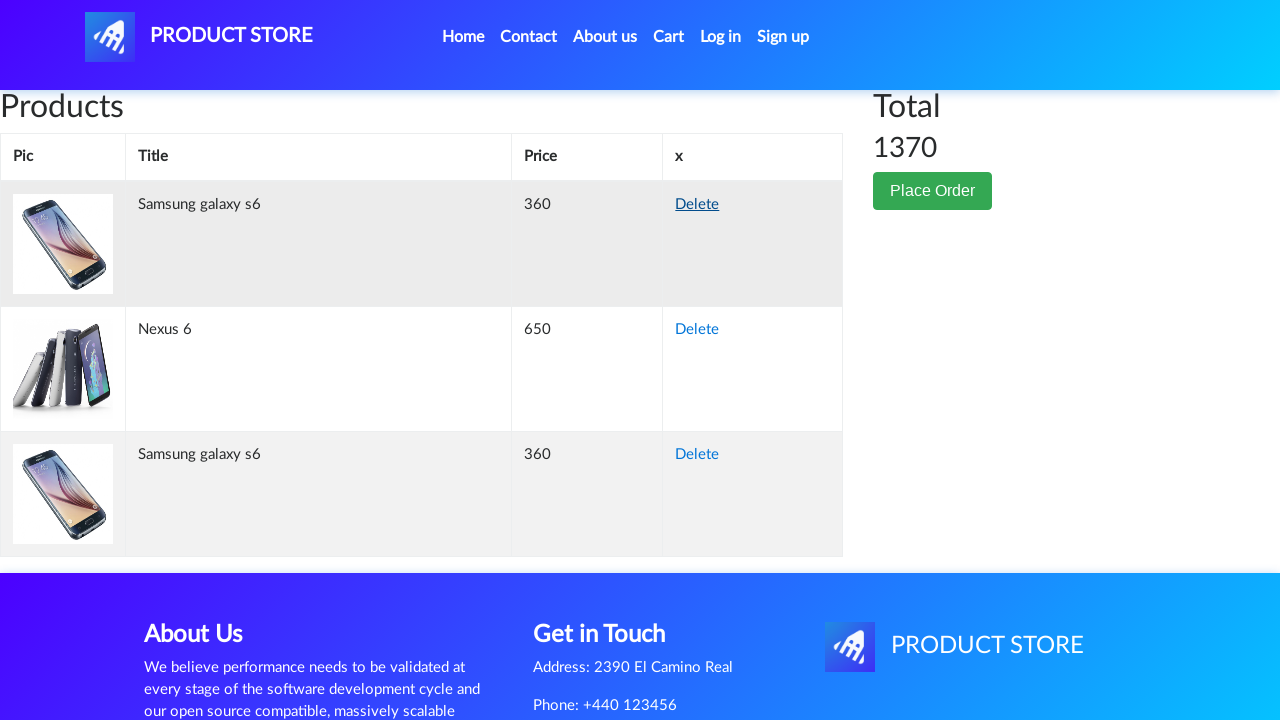

Deleted existing cart item at (697, 205) on a:has-text('Delete') >> nth=0
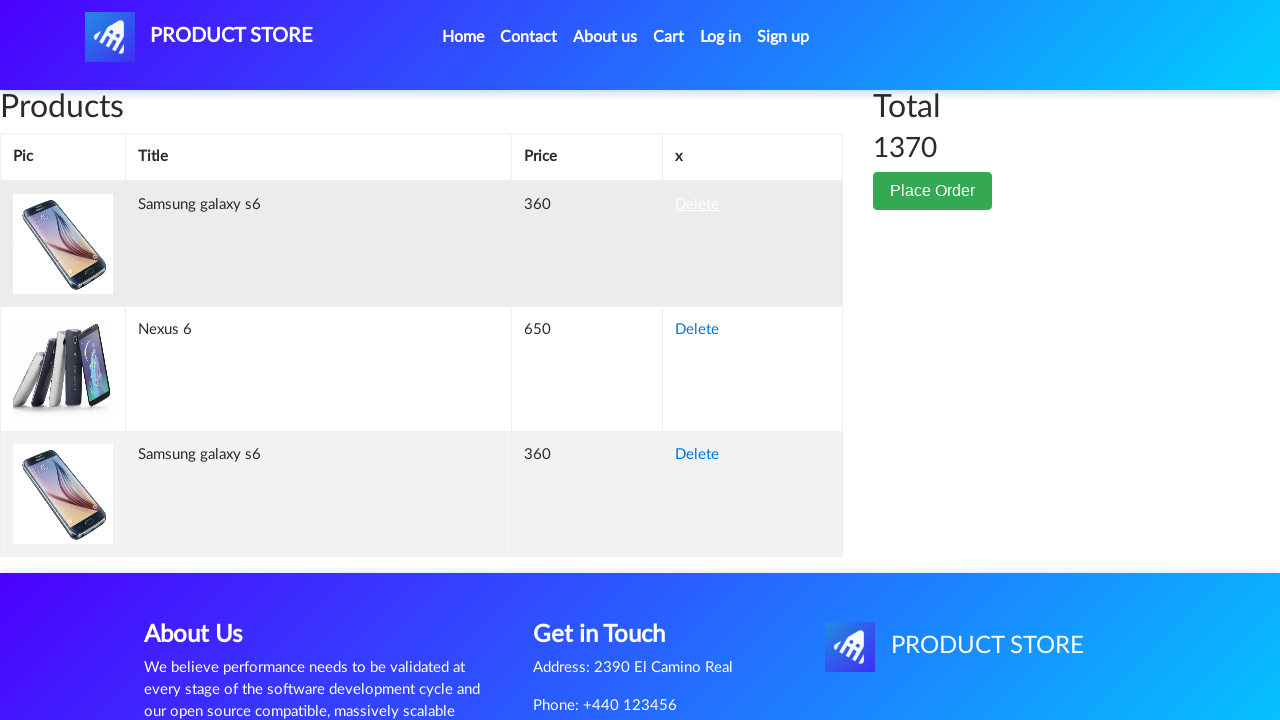

Waited after deleting item
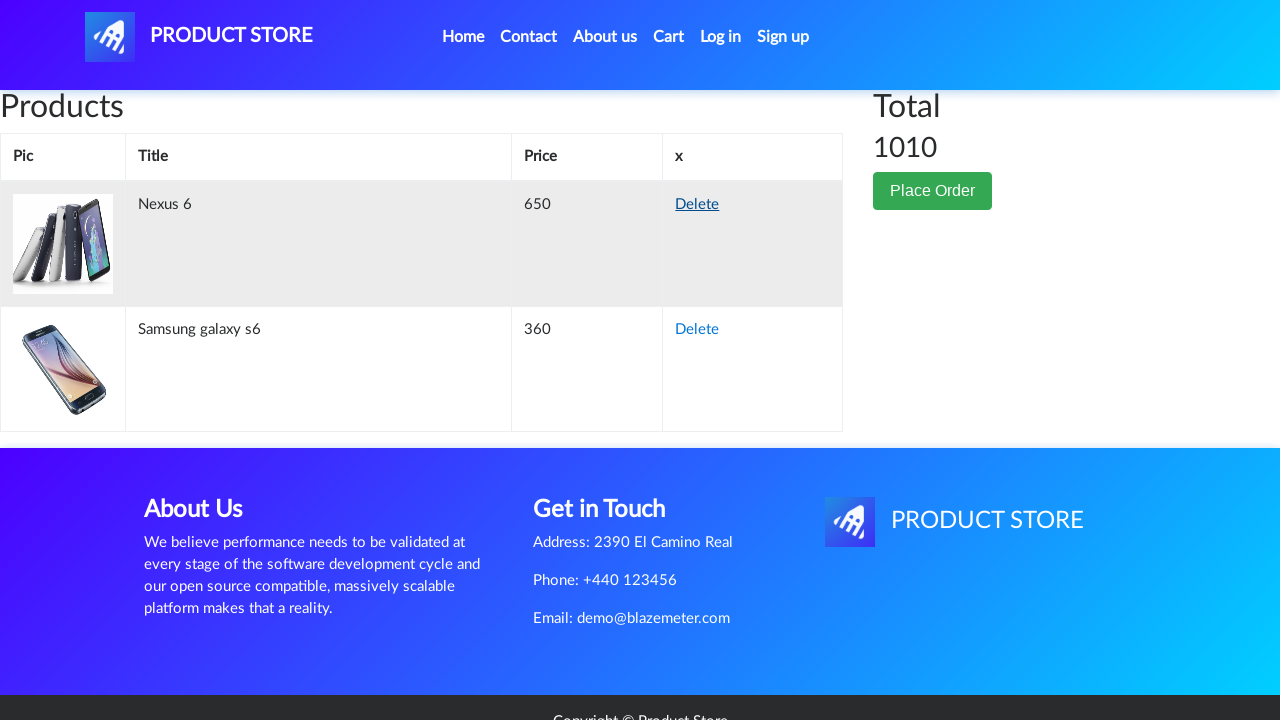

Deleted existing cart item at (697, 205) on a:has-text('Delete') >> nth=0
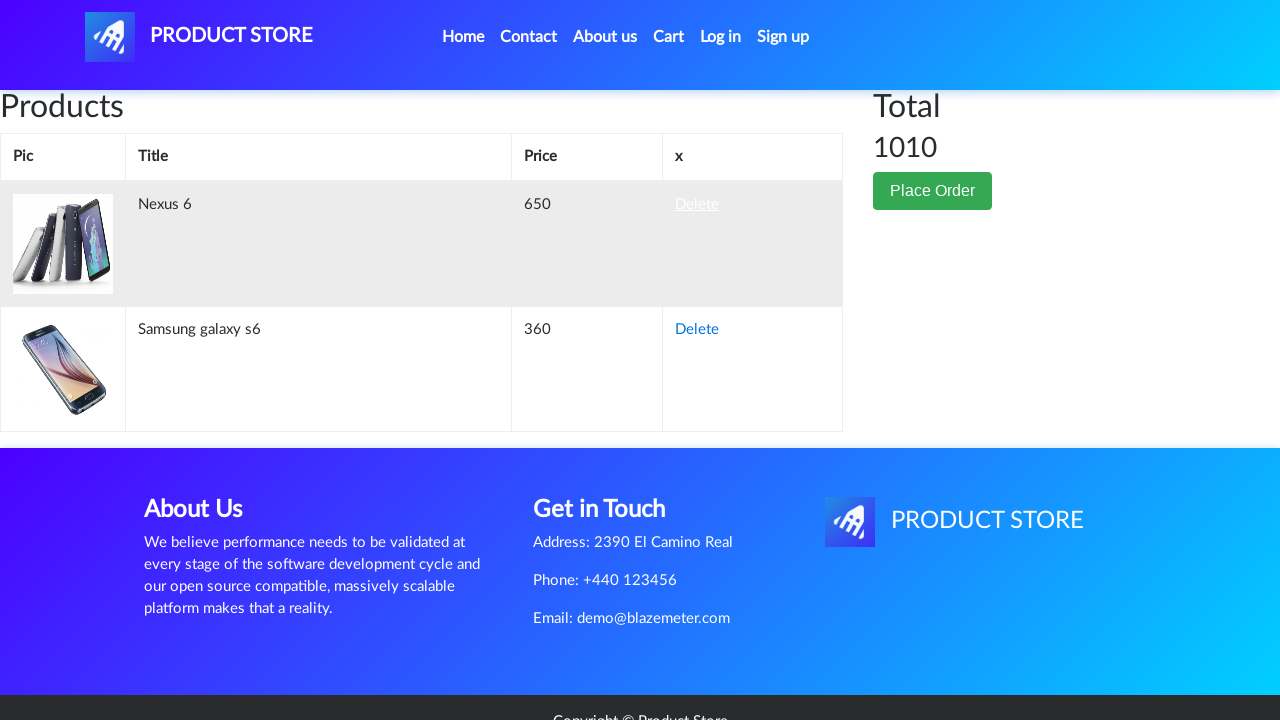

Waited after deleting item
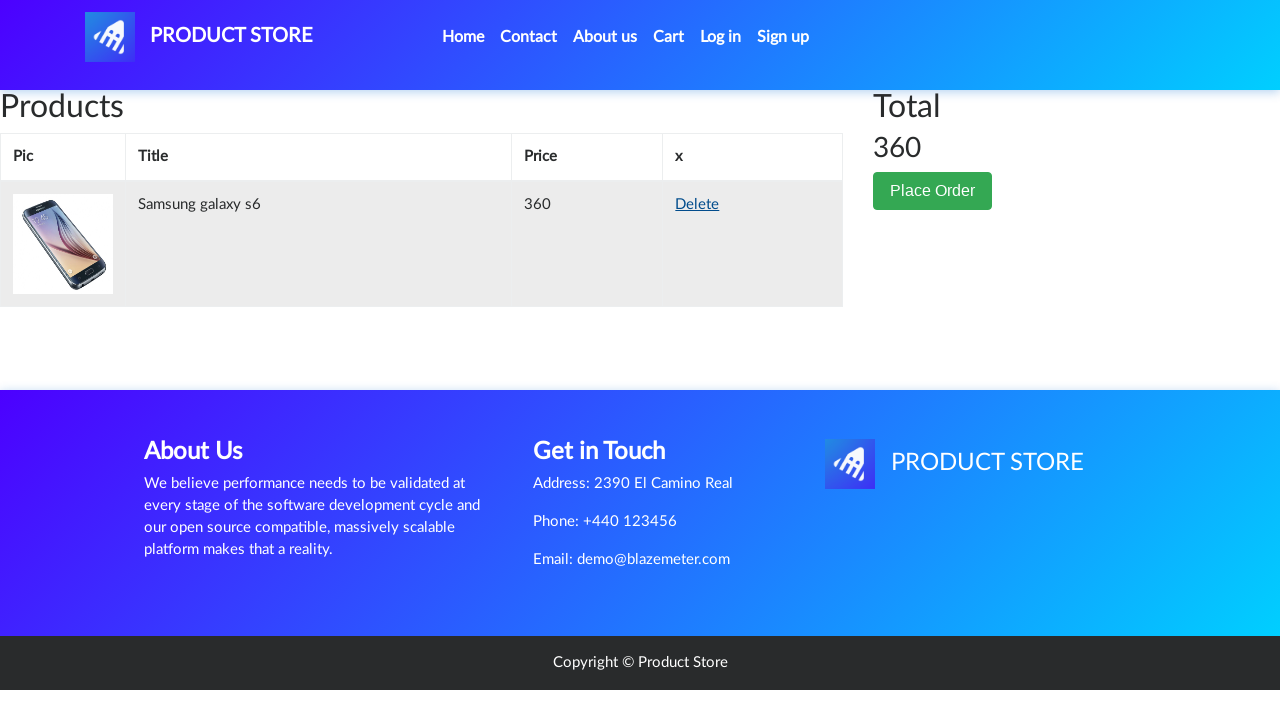

Deleted existing cart item at (697, 205) on a:has-text('Delete') >> nth=0
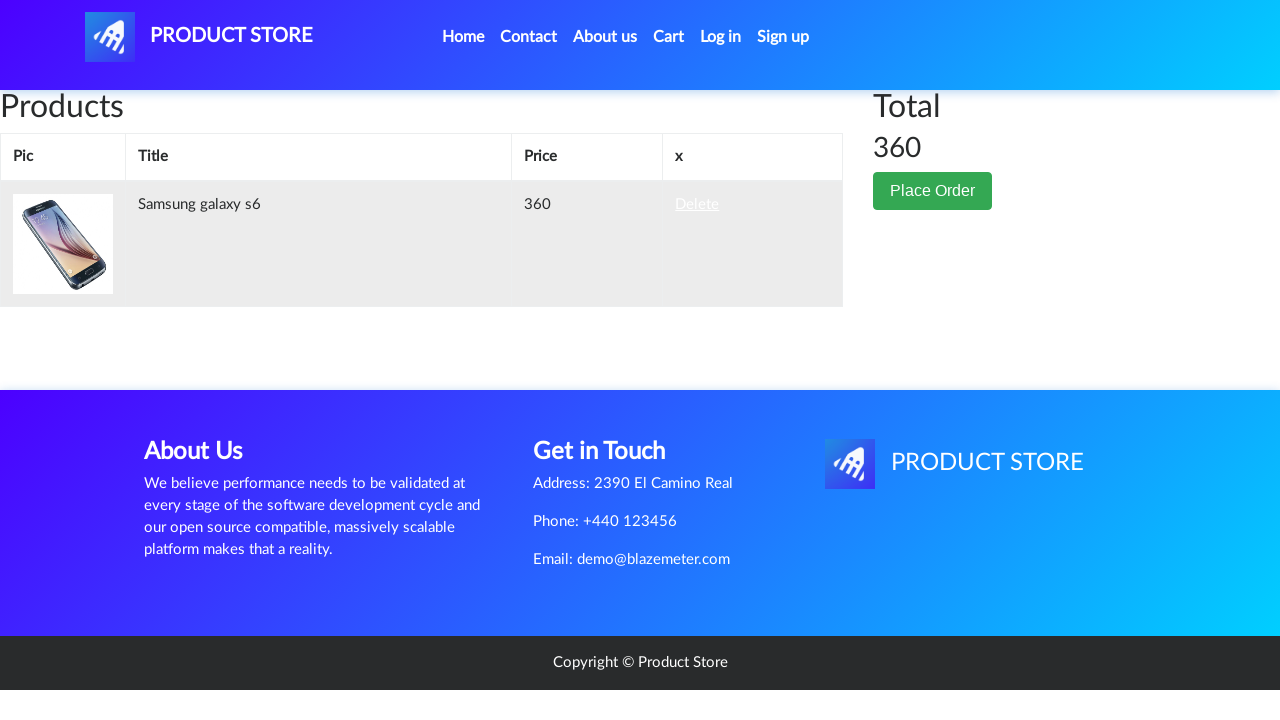

Waited after deleting item
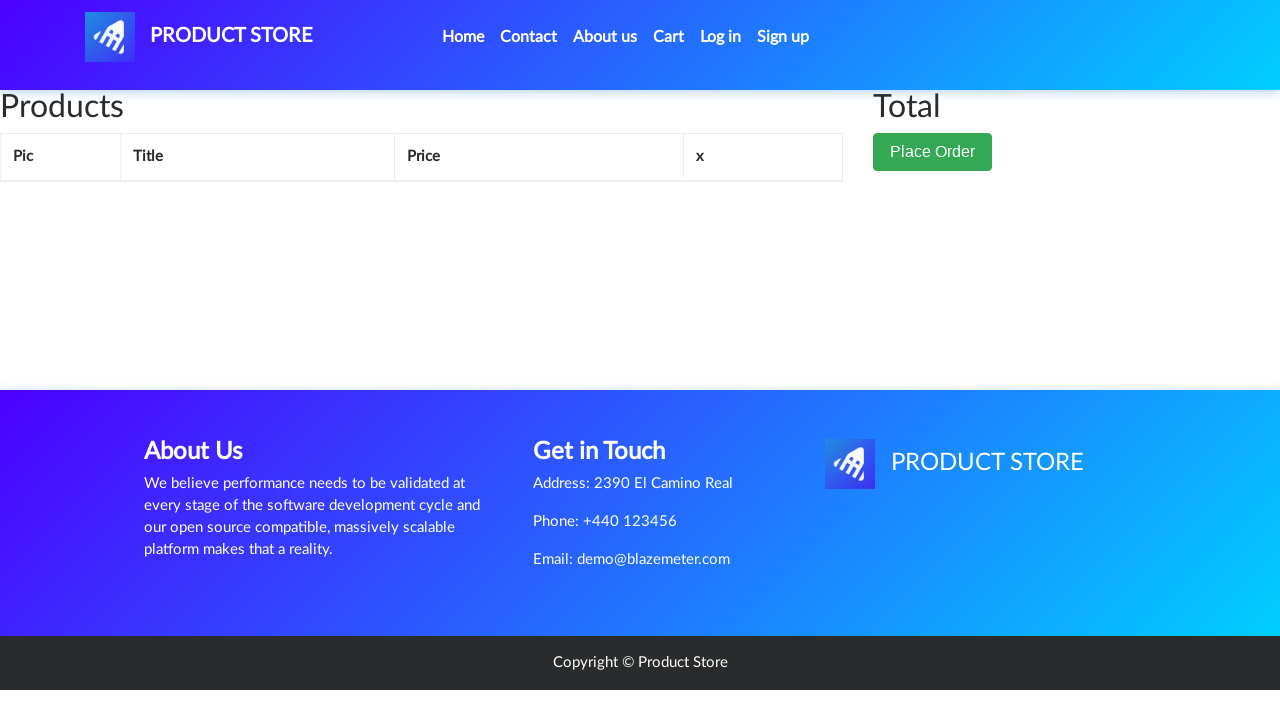

Navigated to home page to add ASUS Full HD
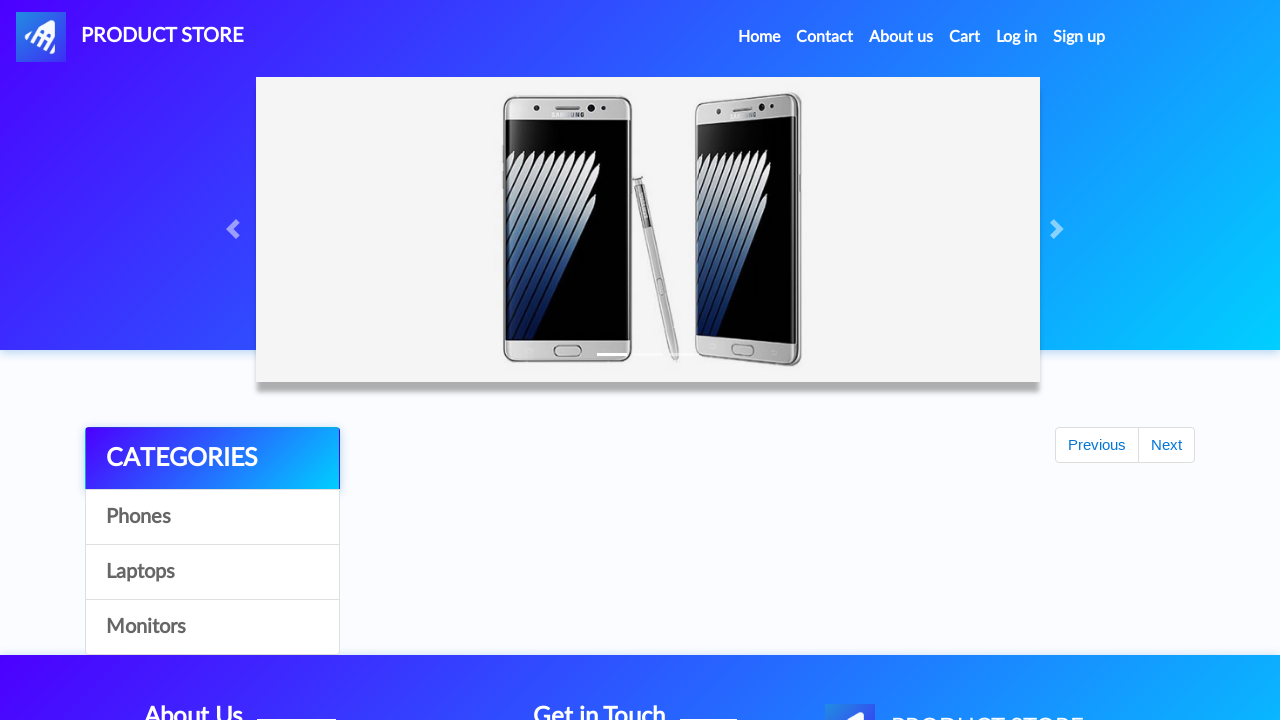

Category links loaded
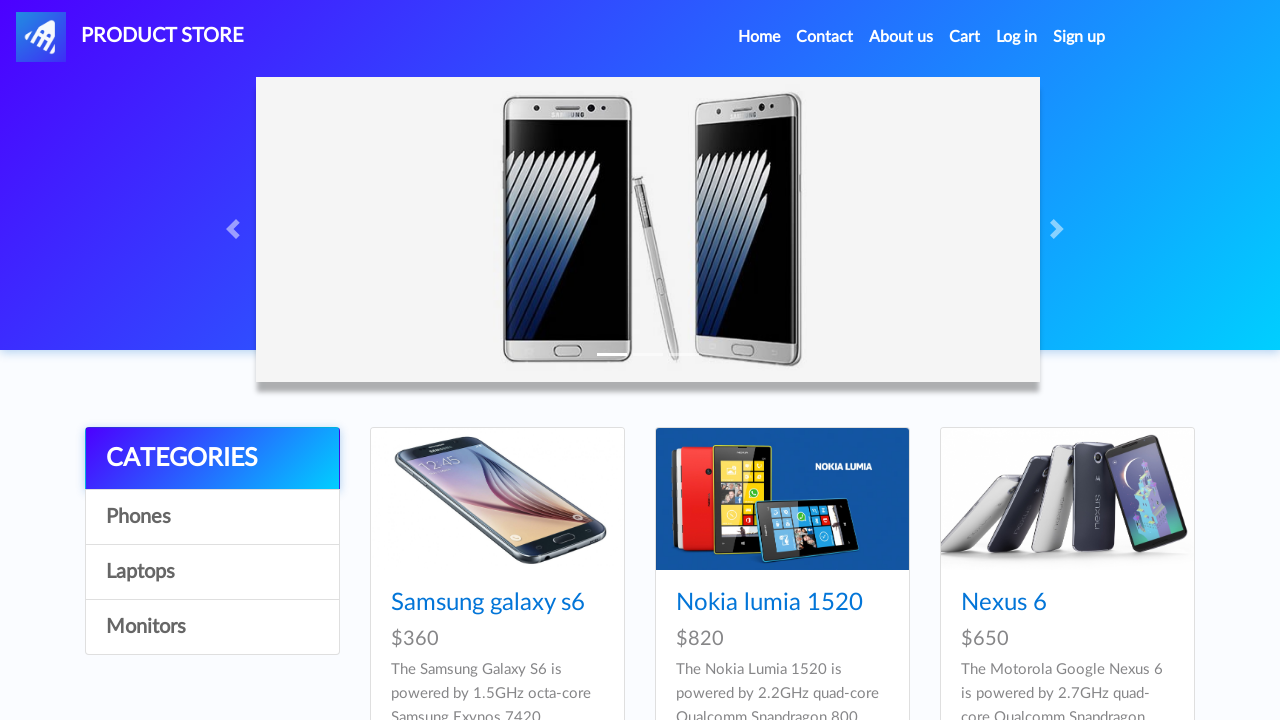

Clicked on Monitors category at (212, 627) on a#itemc:has-text('Monitors')
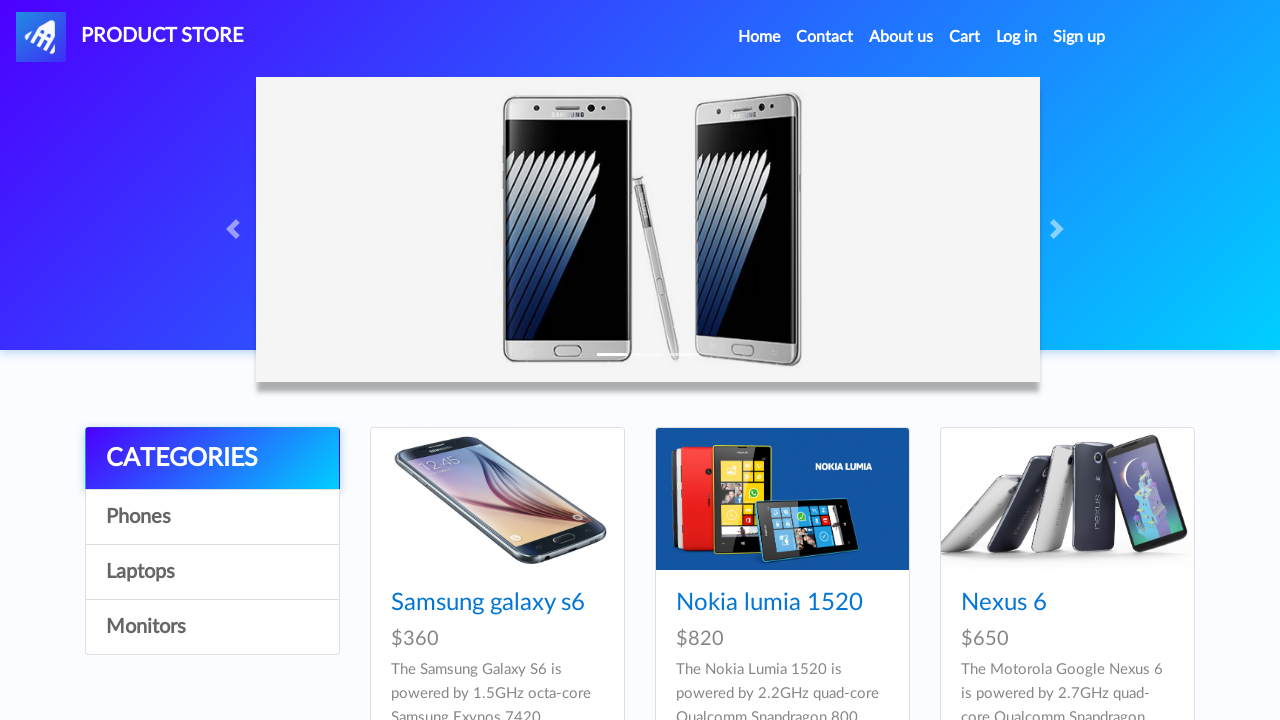

Waited for category page to load
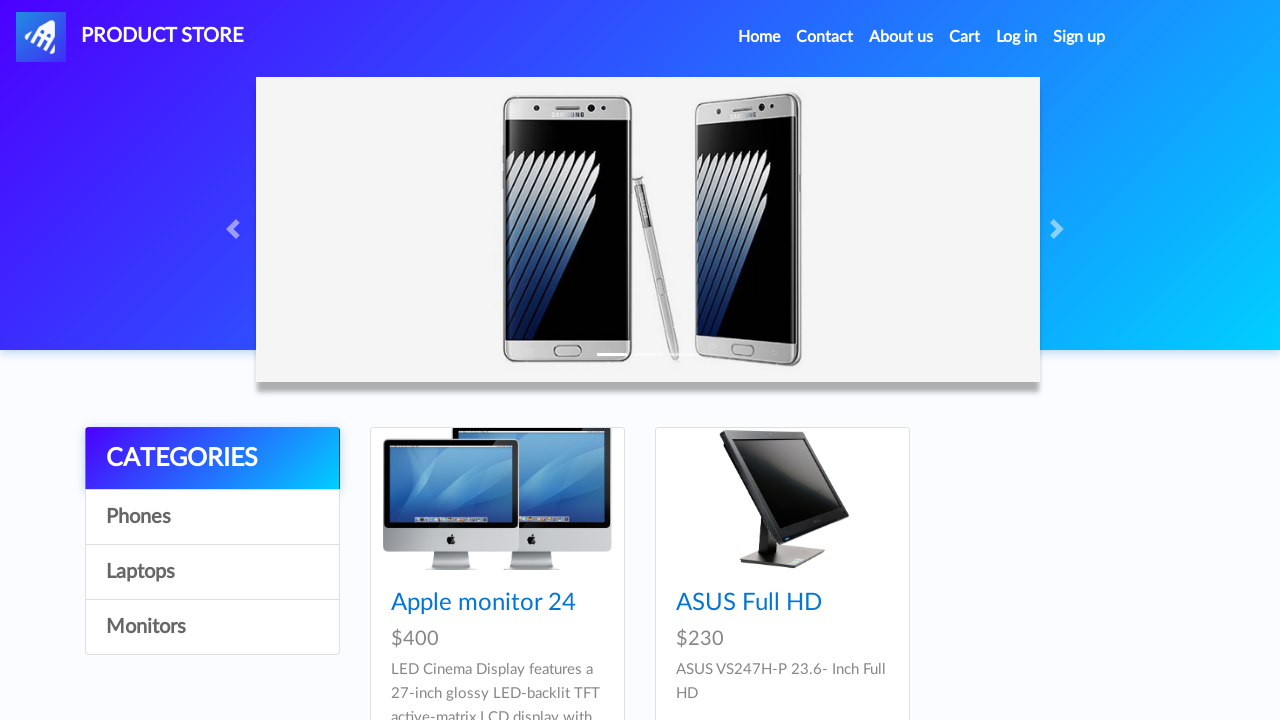

Clicked on product ASUS Full HD at (749, 603) on a.hrefch:has-text('ASUS Full HD')
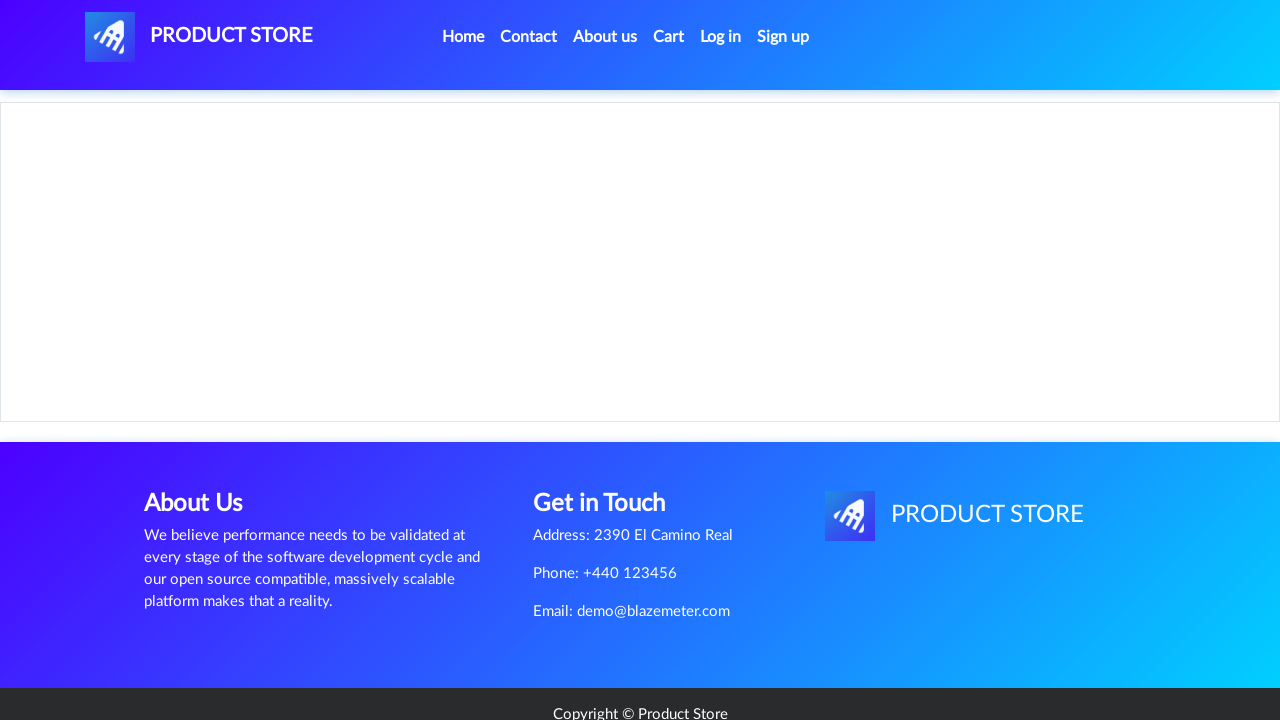

Product page loaded with Add to cart button for ASUS Full HD
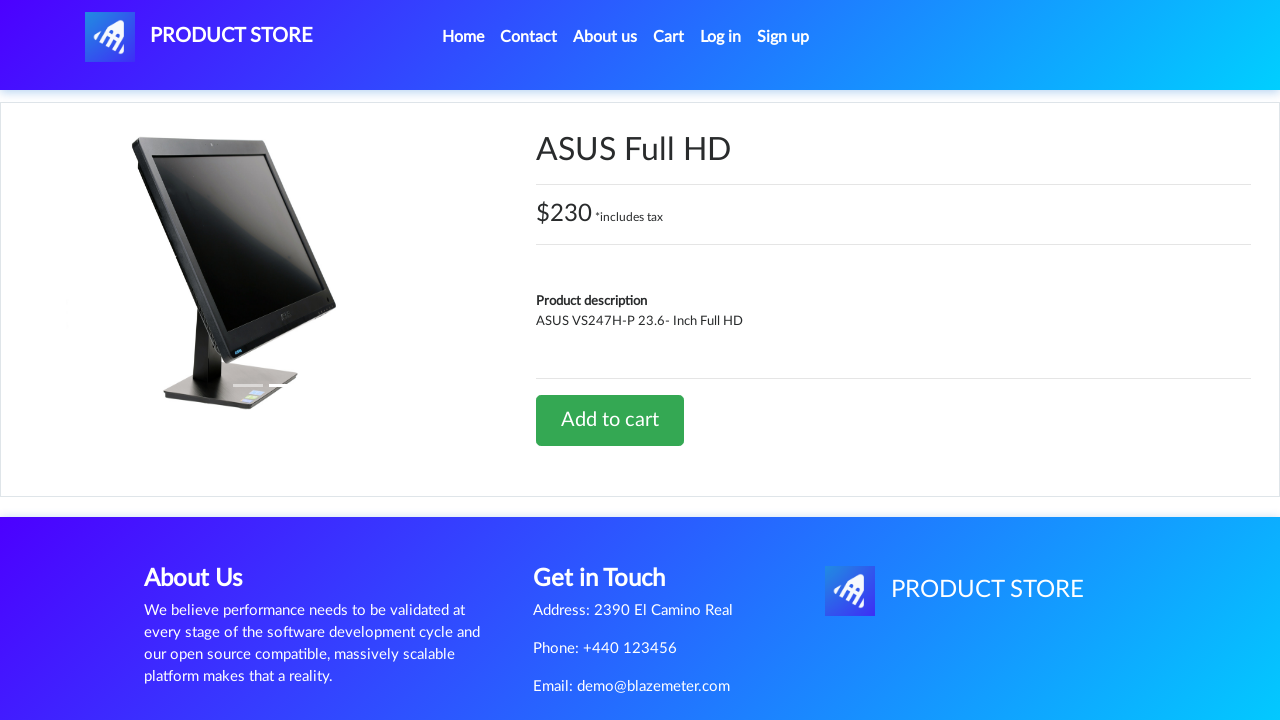

Clicked Add to cart for ASUS Full HD at (610, 420) on a:has-text('Add to cart')
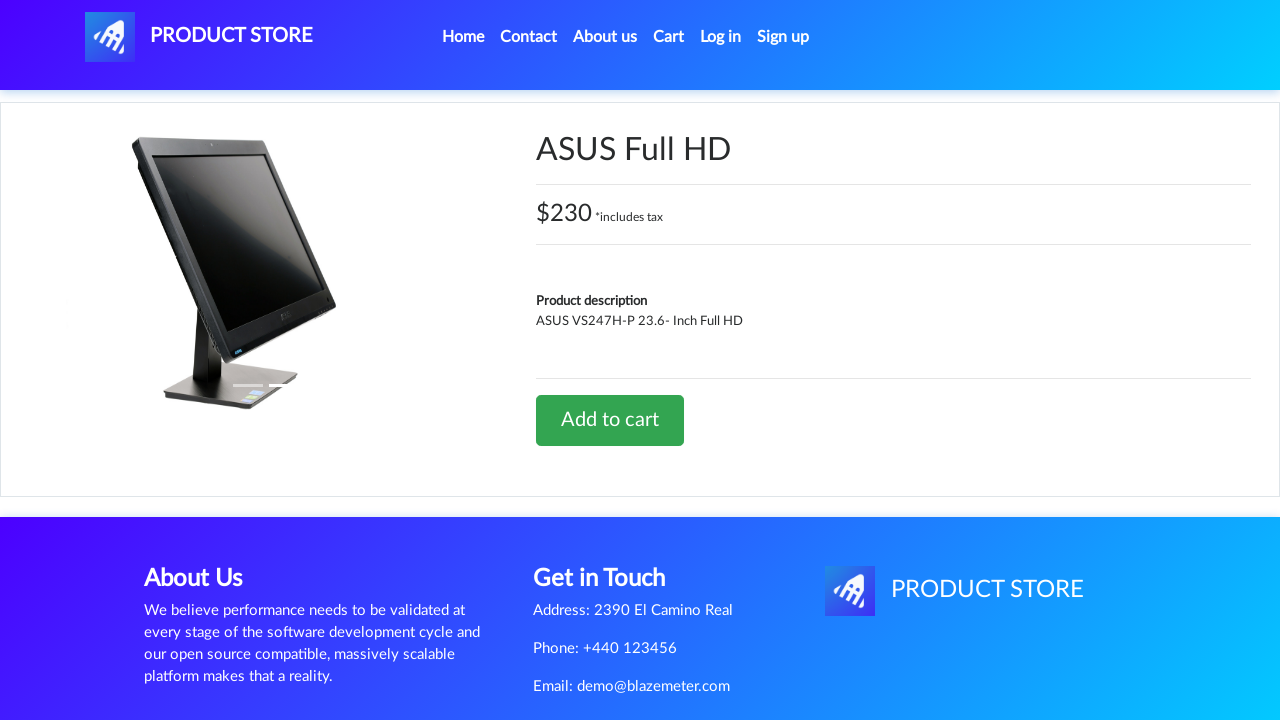

Added ASUS Full HD to cart
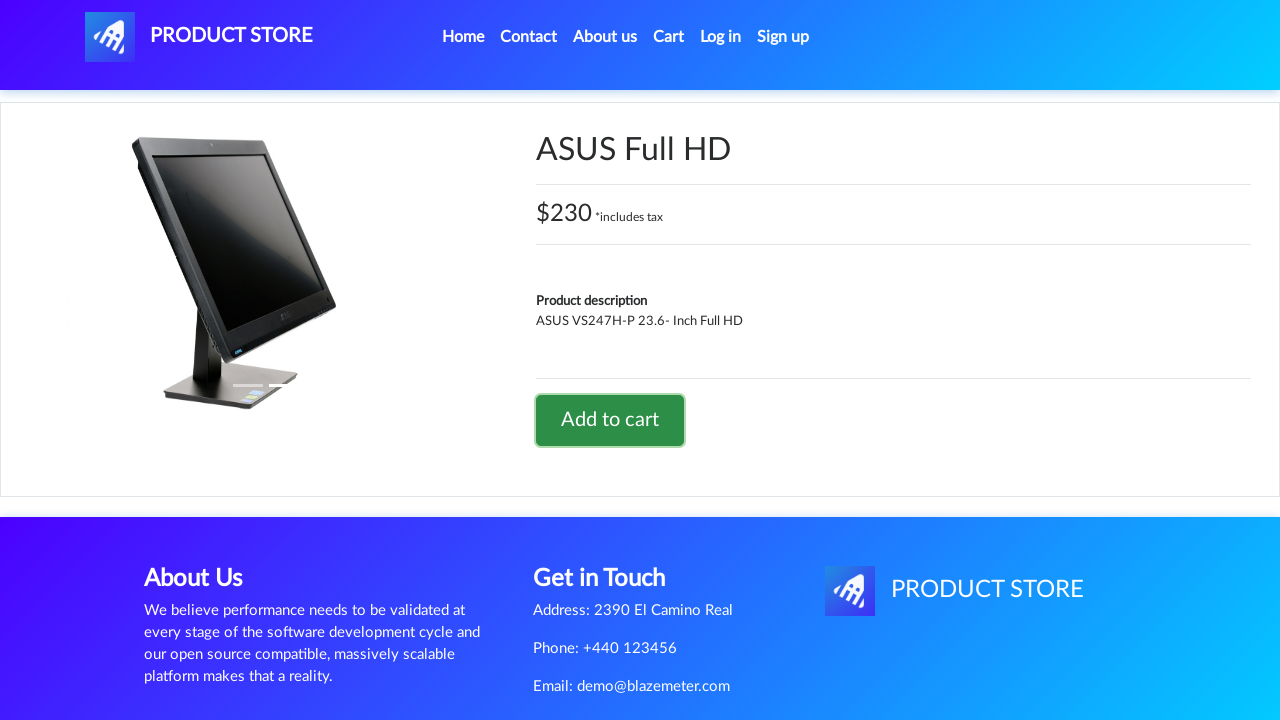

Navigated to home page to add Nexus 6
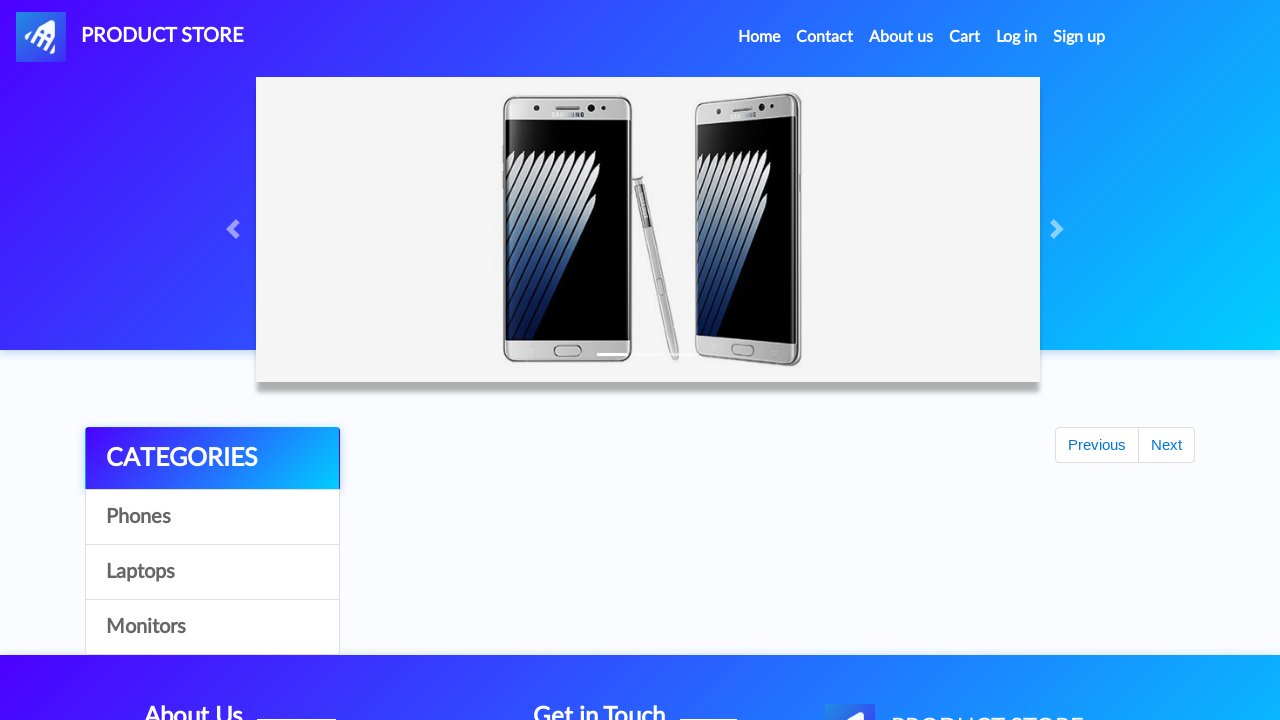

Category links loaded
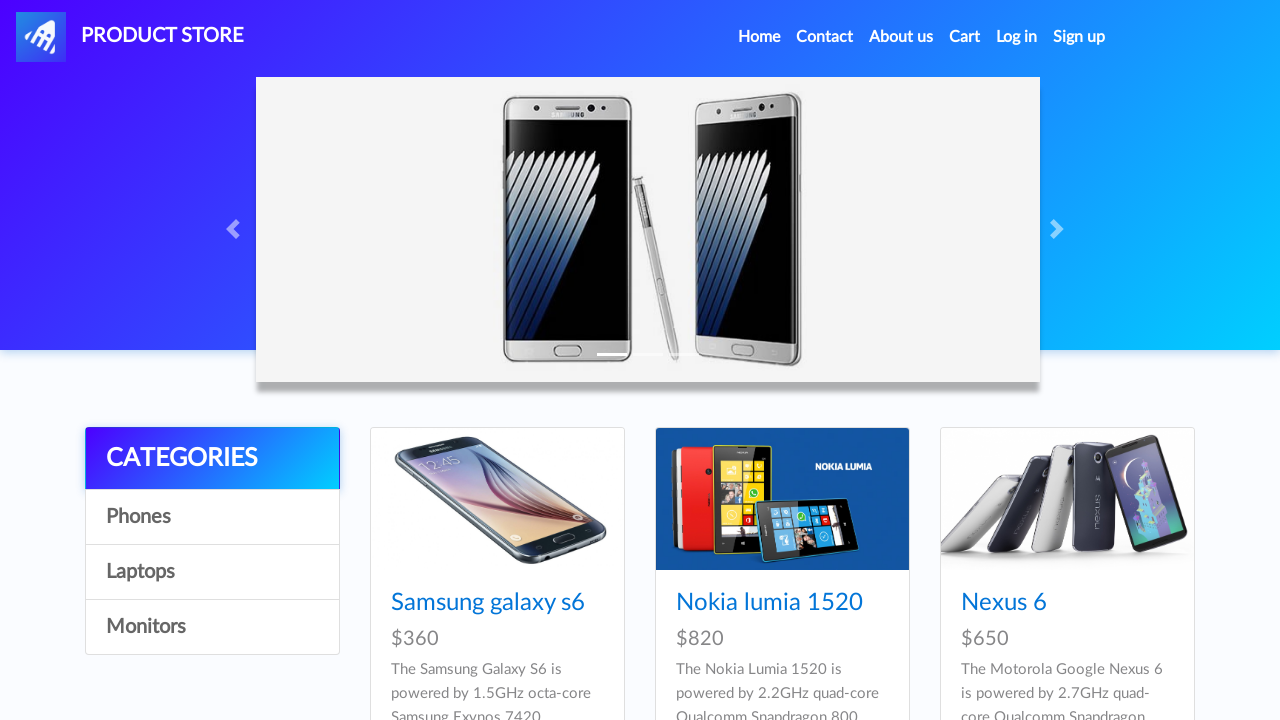

Clicked on Phones category at (212, 517) on a#itemc:has-text('Phones')
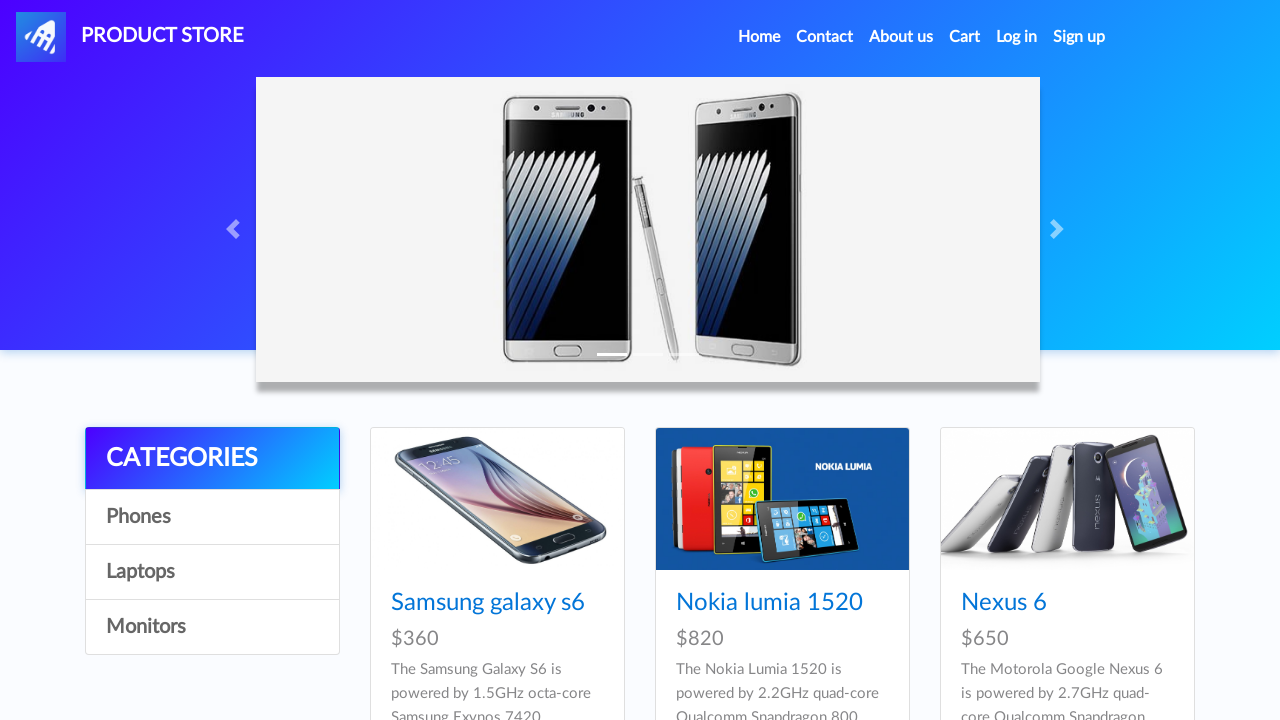

Waited for category page to load
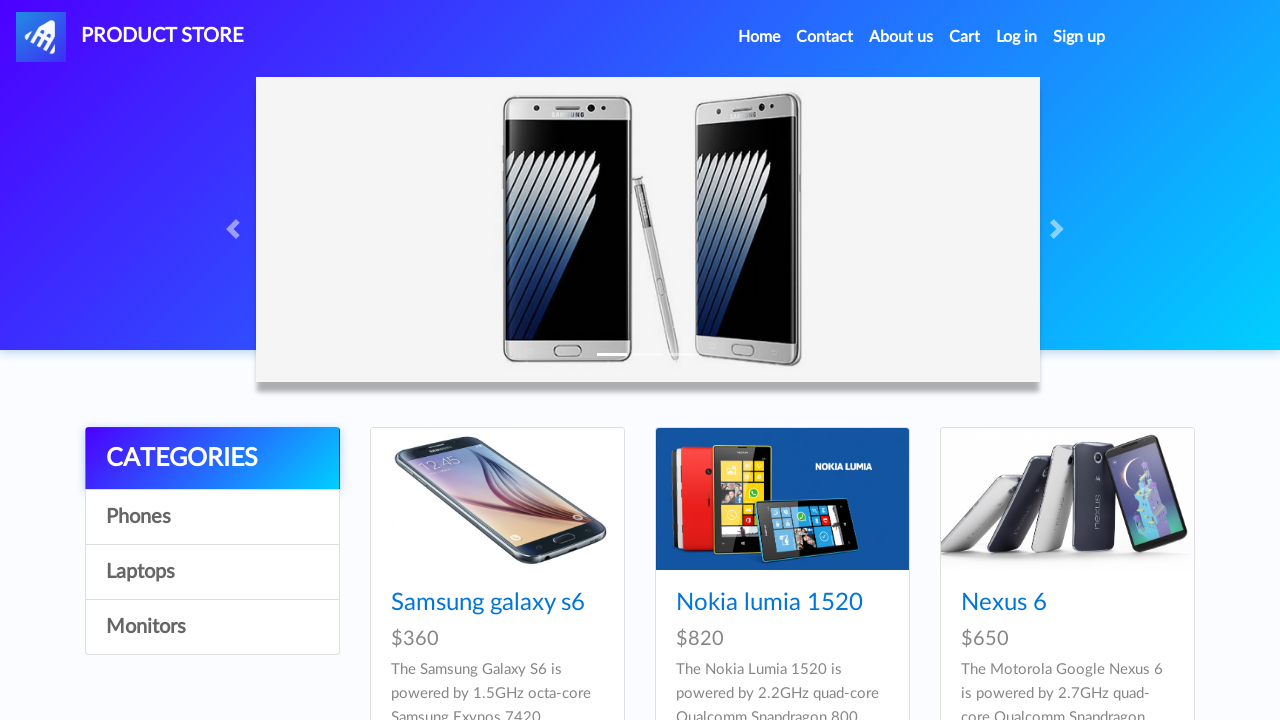

Clicked on product Nexus 6 at (1004, 603) on a.hrefch:has-text('Nexus 6')
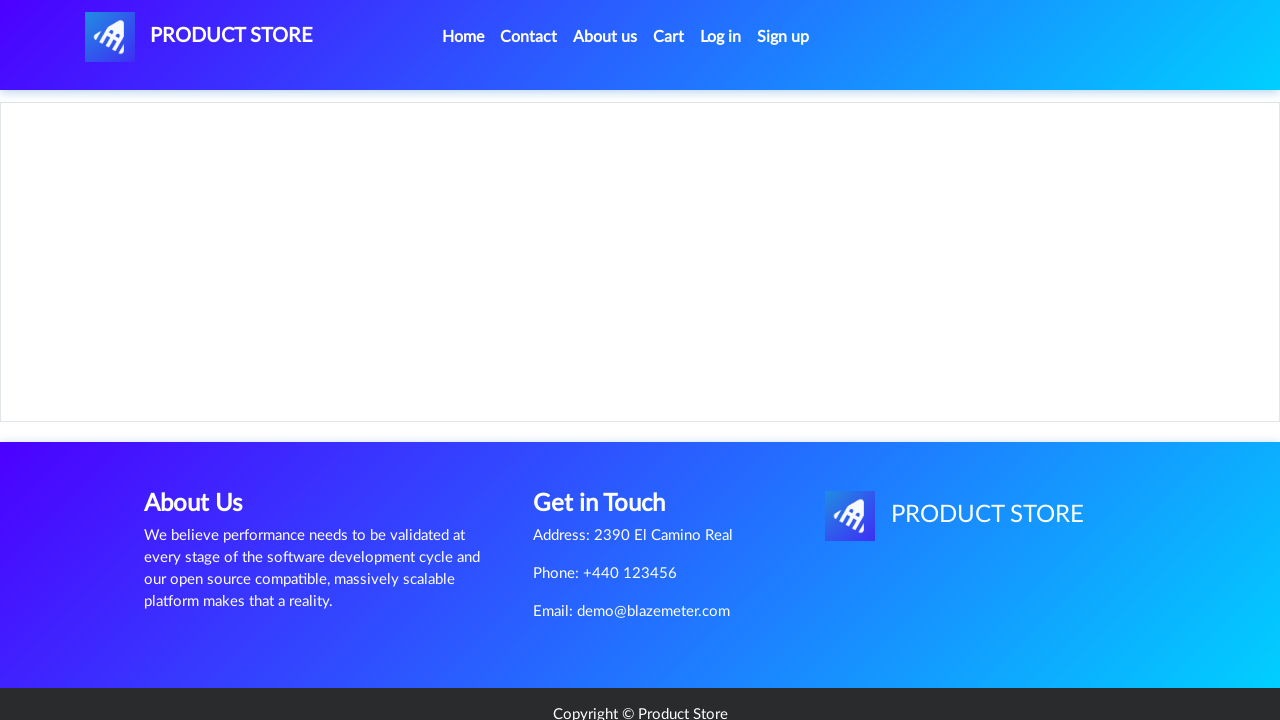

Product page loaded with Add to cart button for Nexus 6
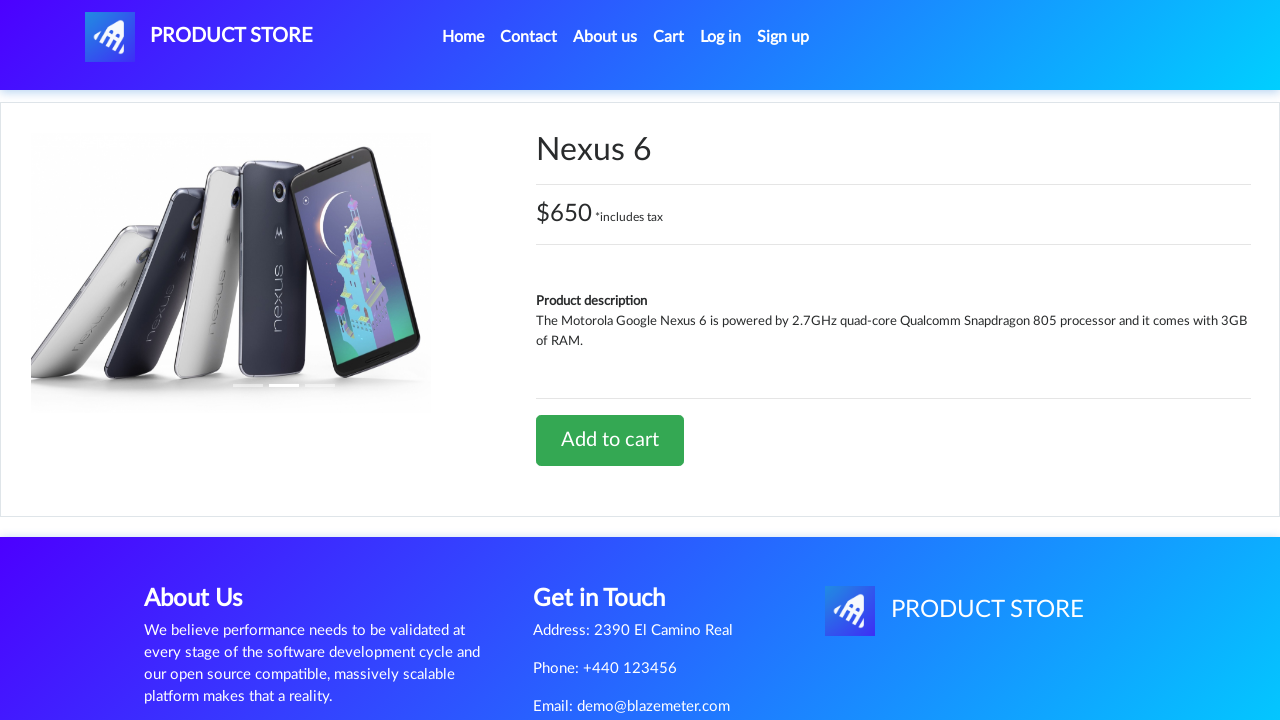

Clicked Add to cart for Nexus 6 at (610, 440) on a:has-text('Add to cart')
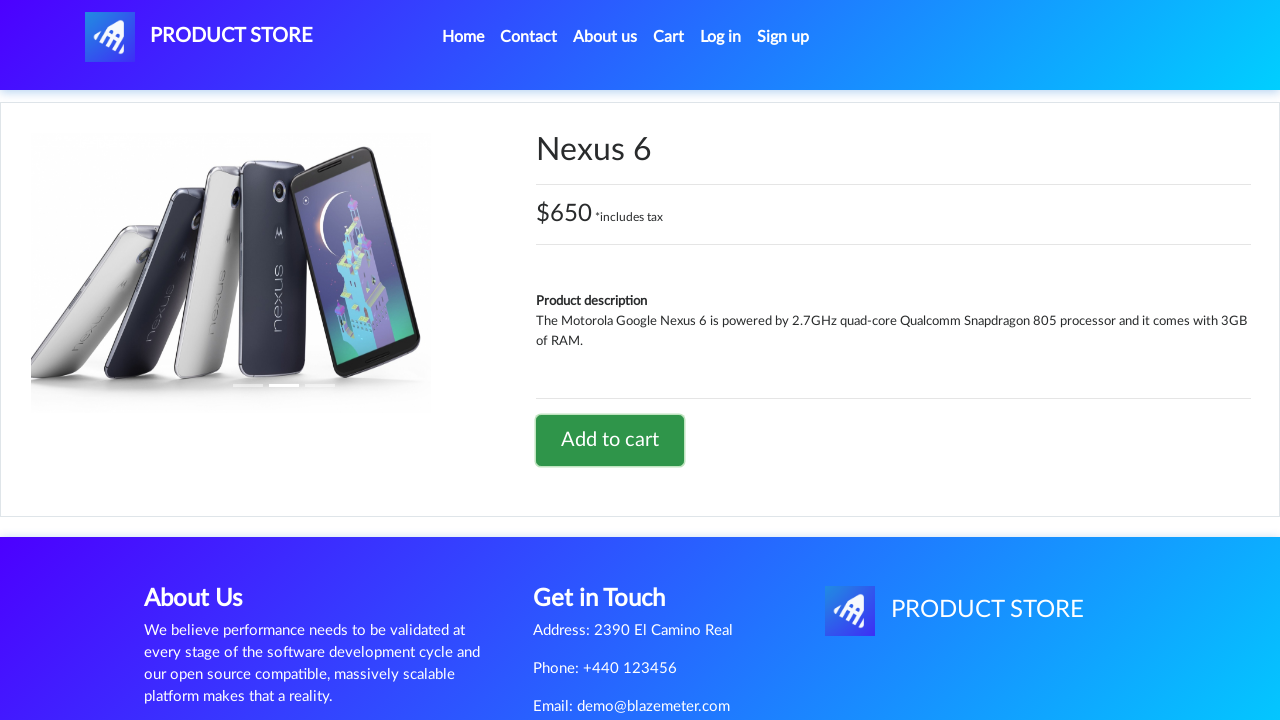

Added Nexus 6 to cart
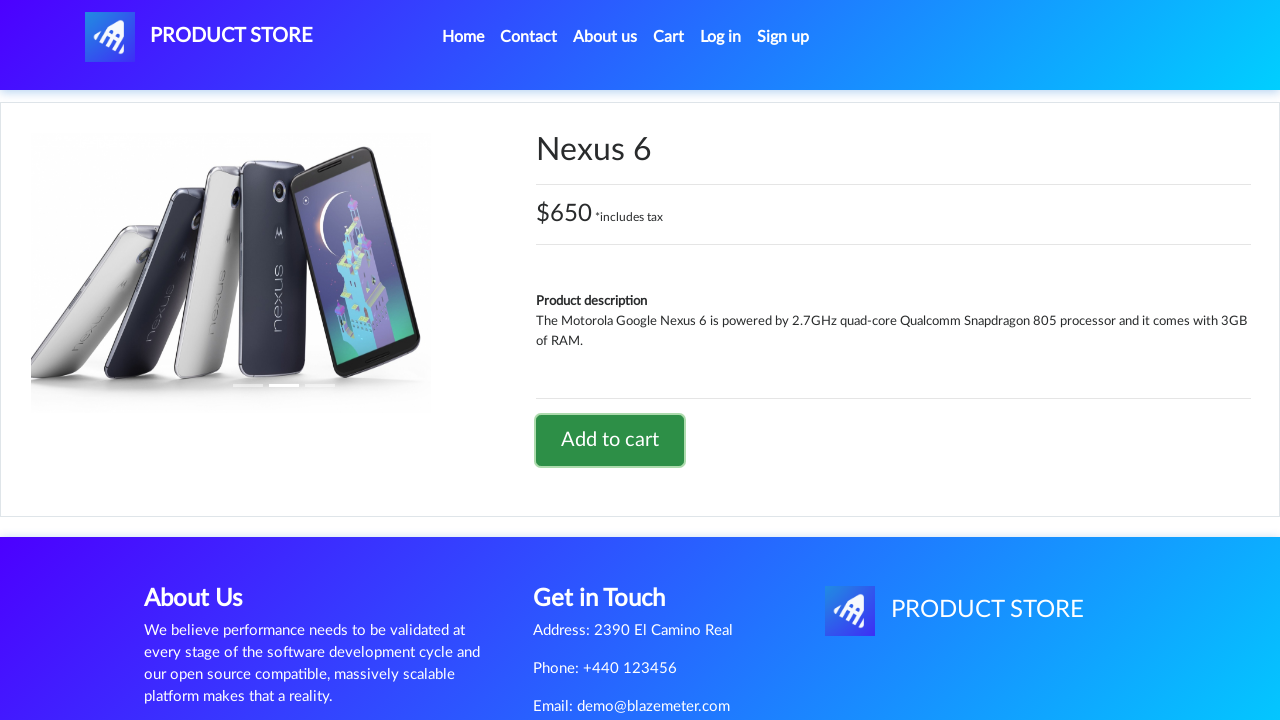

Navigated to home page to add MacBook Pro
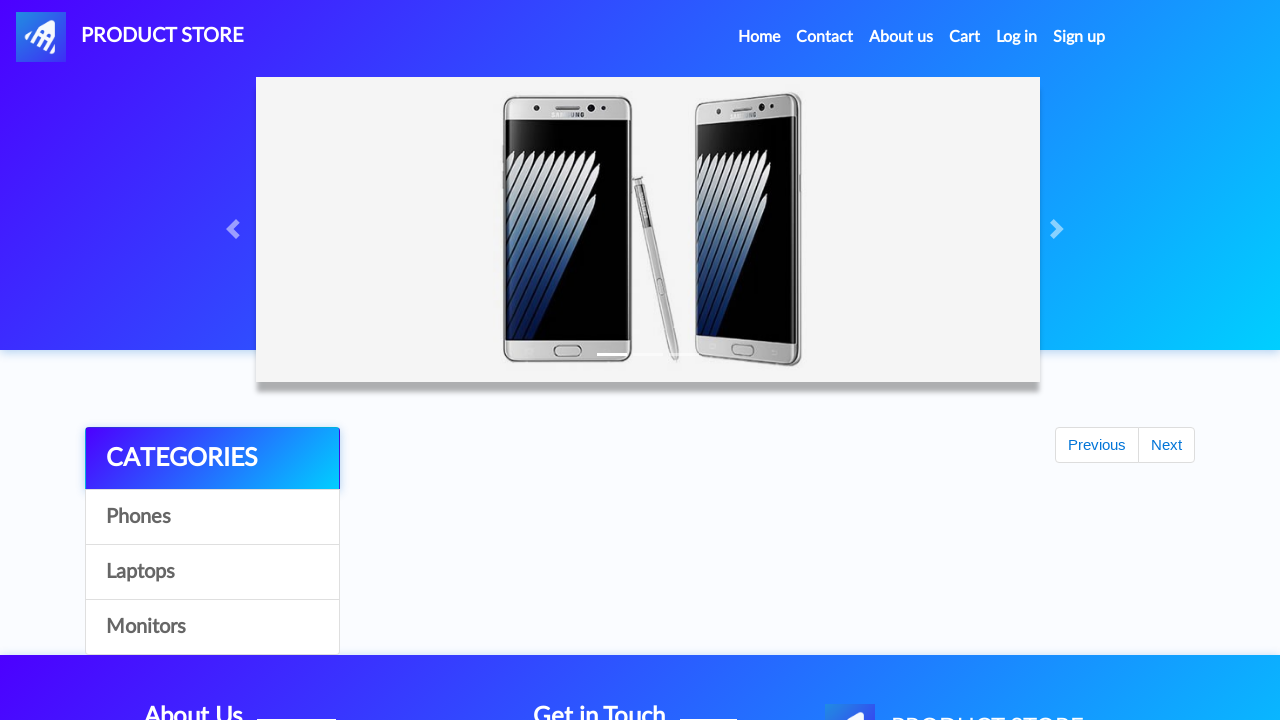

Category links loaded
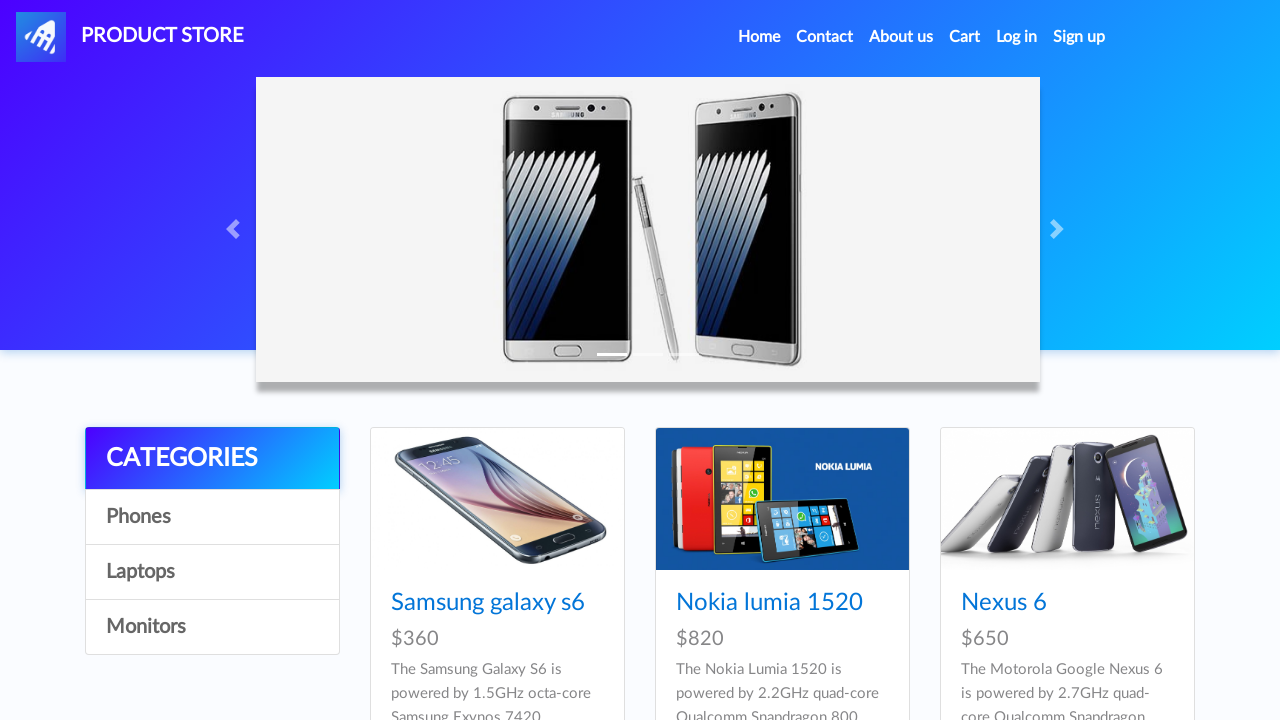

Clicked on Laptops category at (212, 572) on a#itemc:has-text('Laptops')
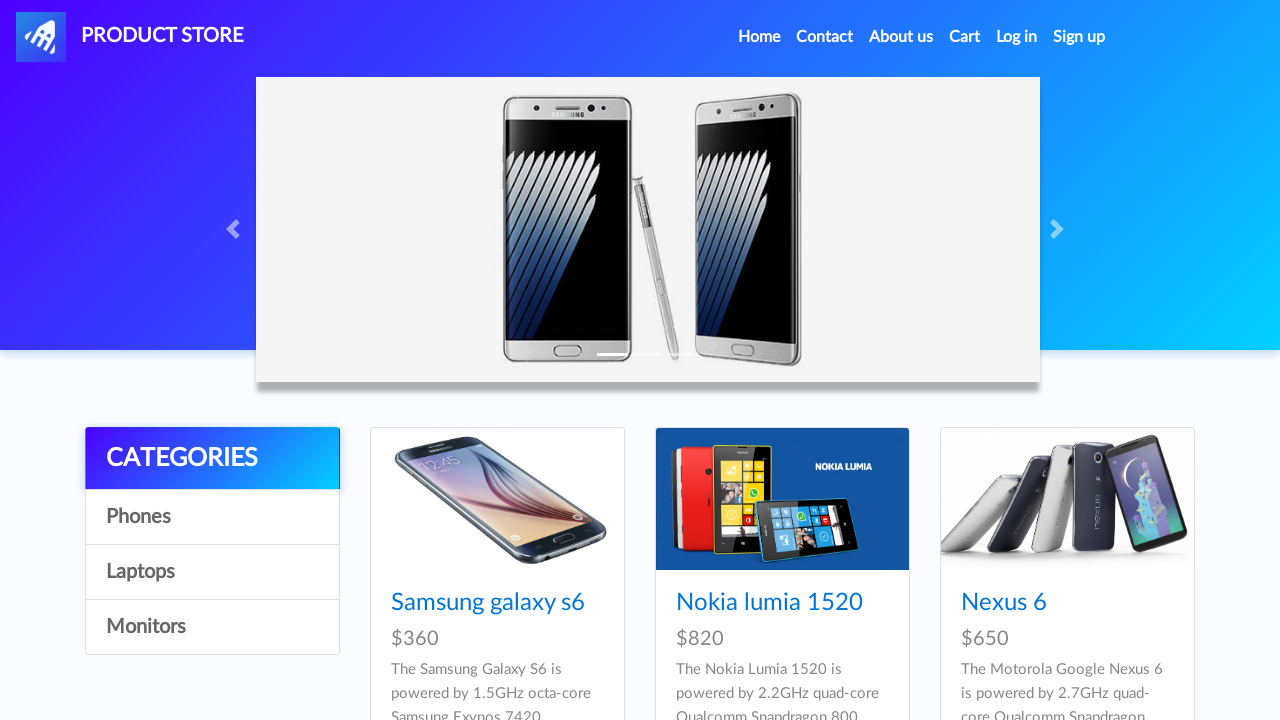

Waited for category page to load
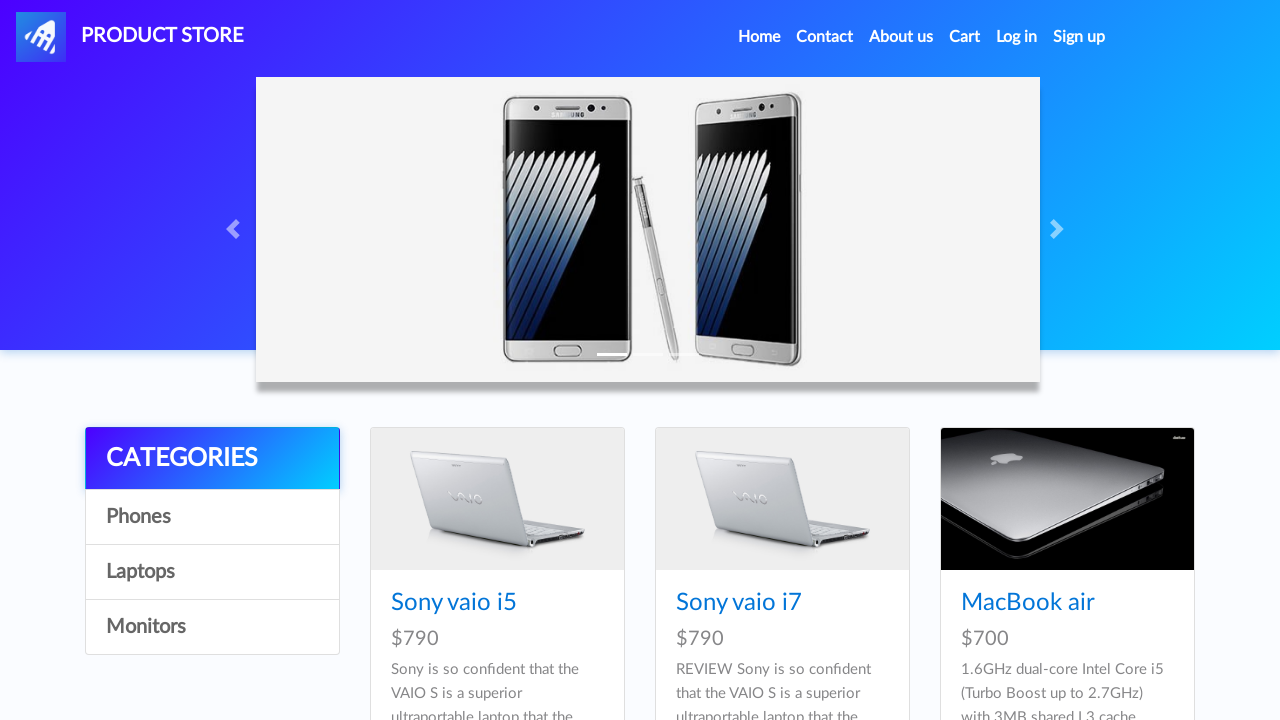

Clicked on product MacBook Pro at (1033, 361) on a.hrefch:has-text('MacBook Pro')
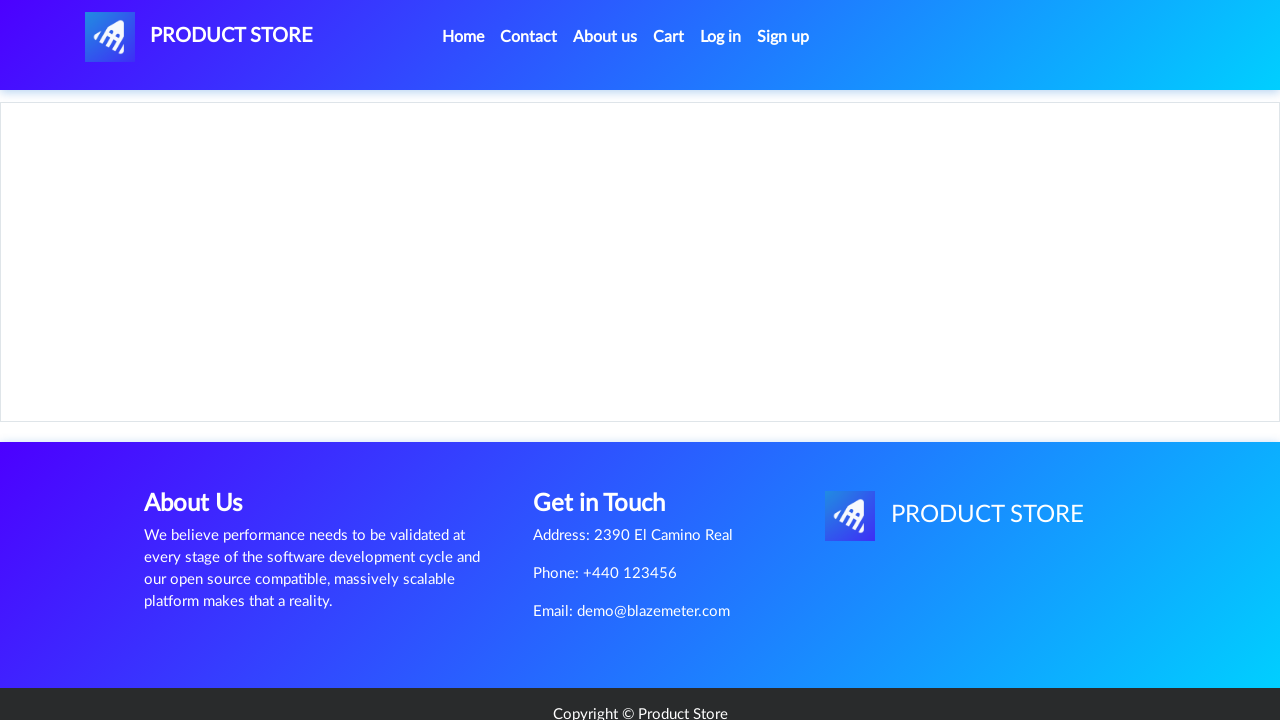

Product page loaded with Add to cart button for MacBook Pro
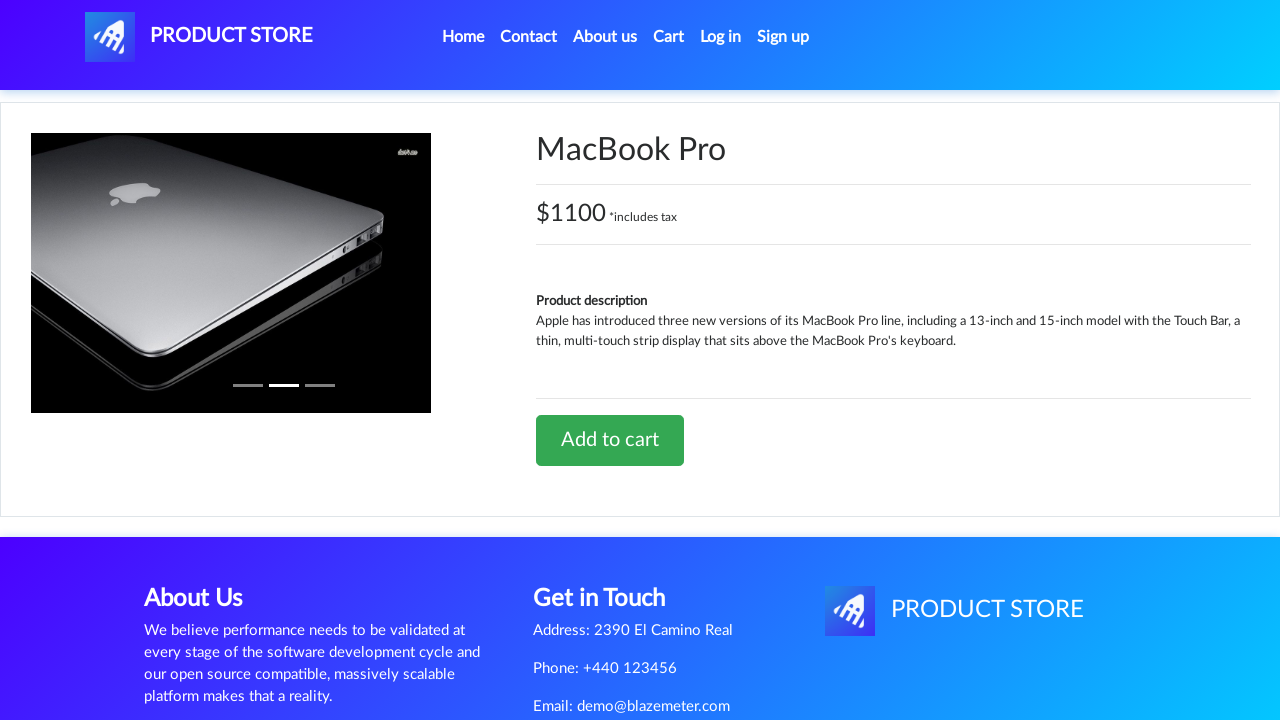

Clicked Add to cart for MacBook Pro at (610, 440) on a:has-text('Add to cart')
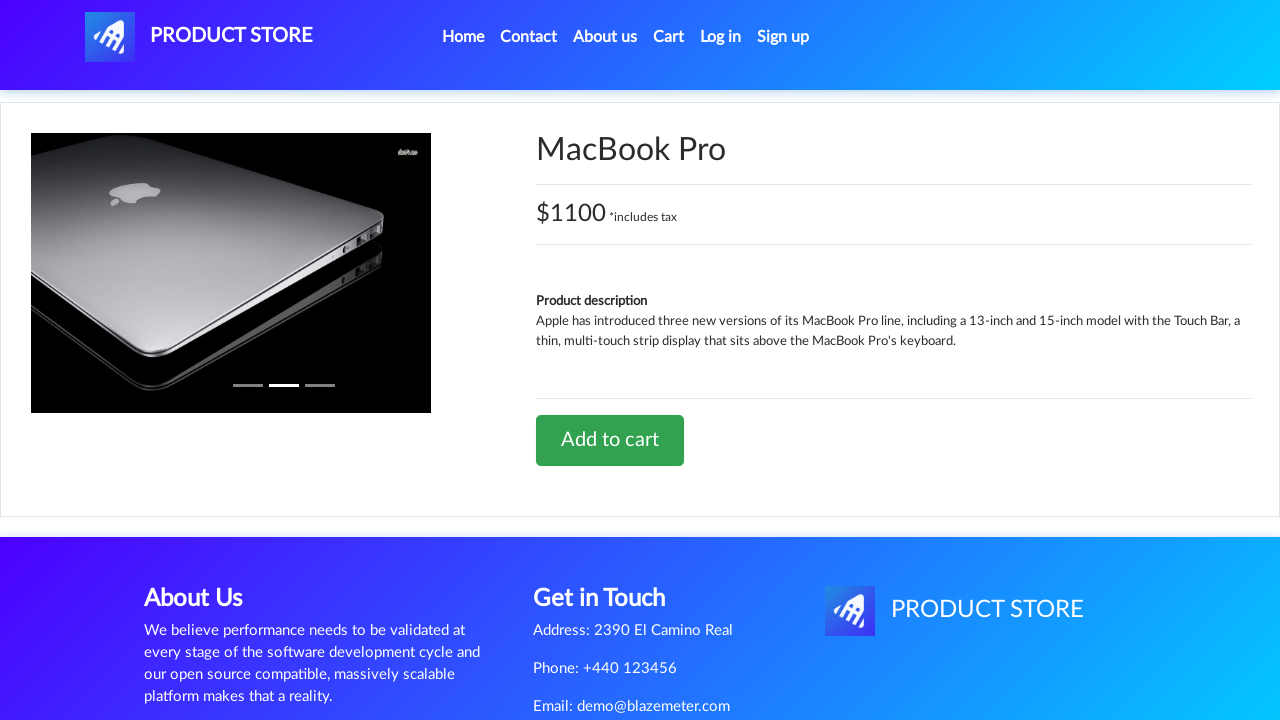

Added MacBook Pro to cart
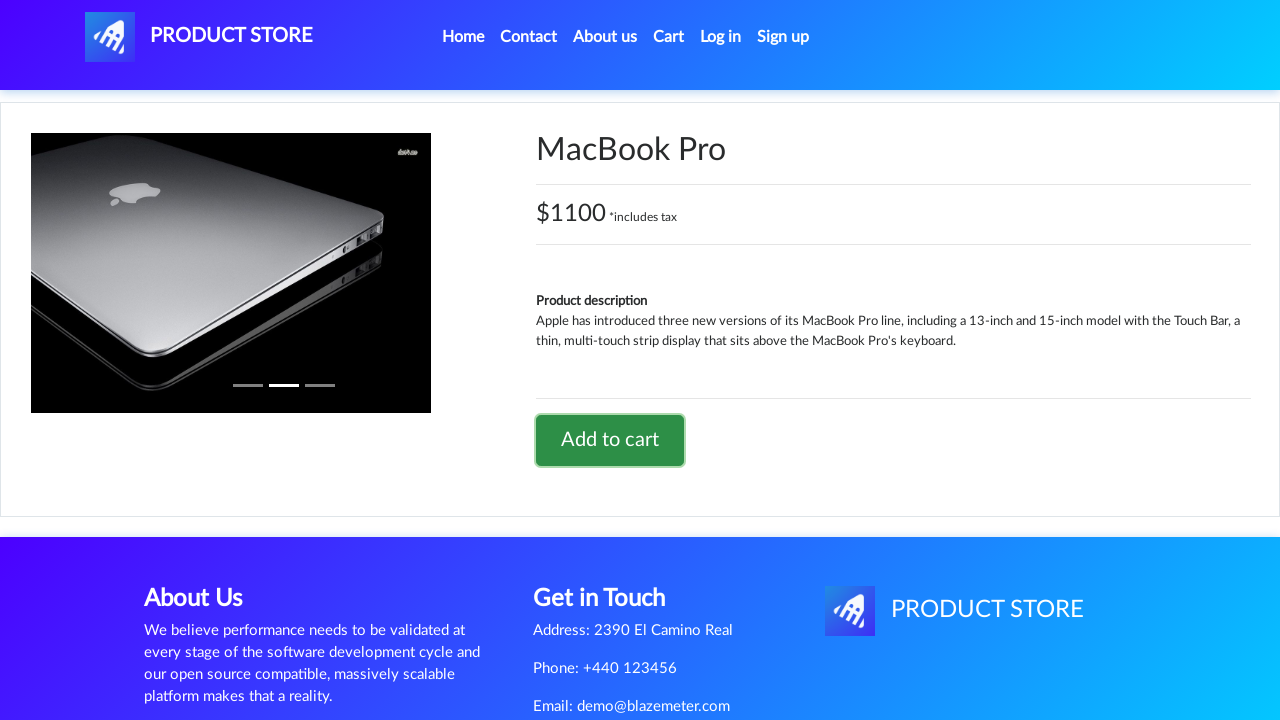

Navigated to cart page
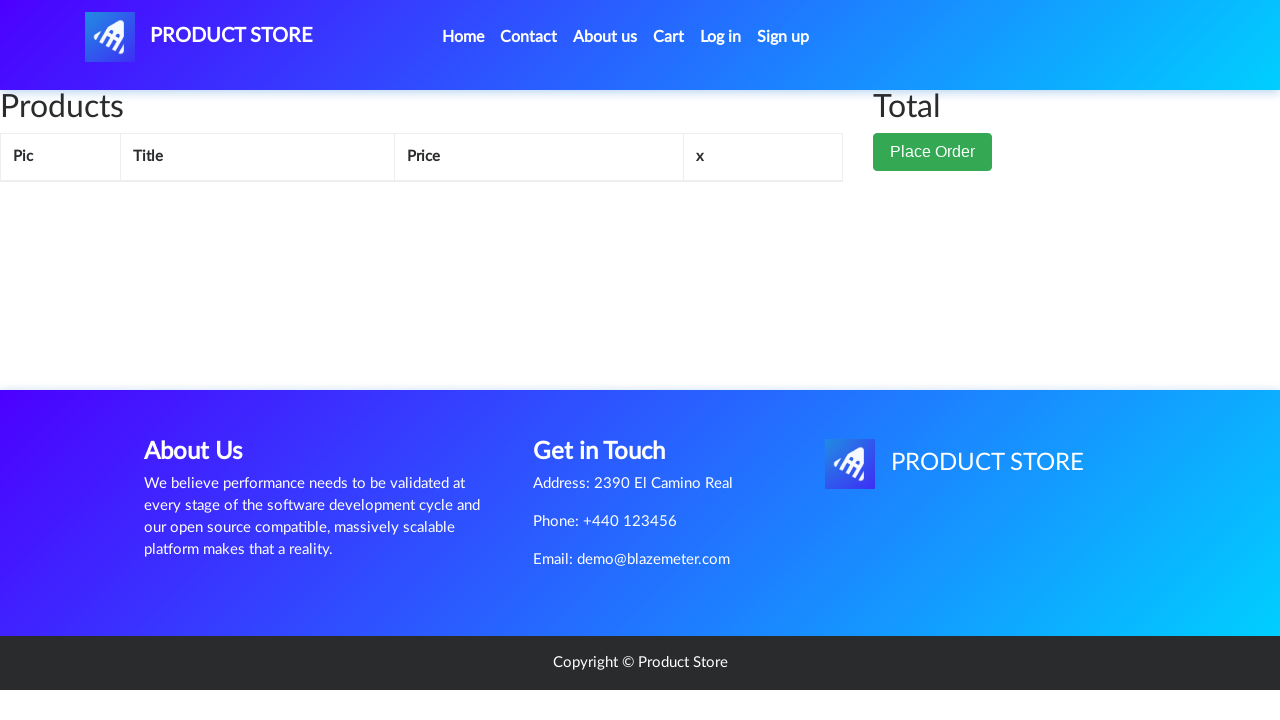

Cart items loaded
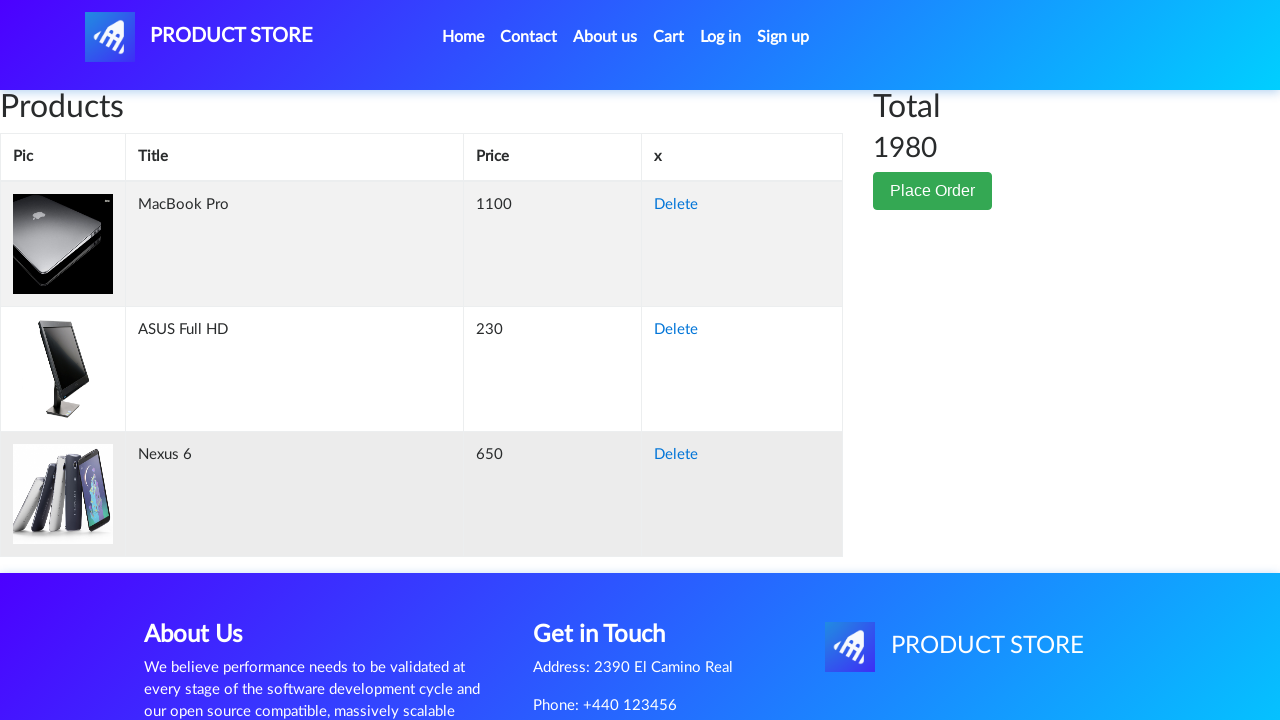

Verified ASUS Full HD is in cart
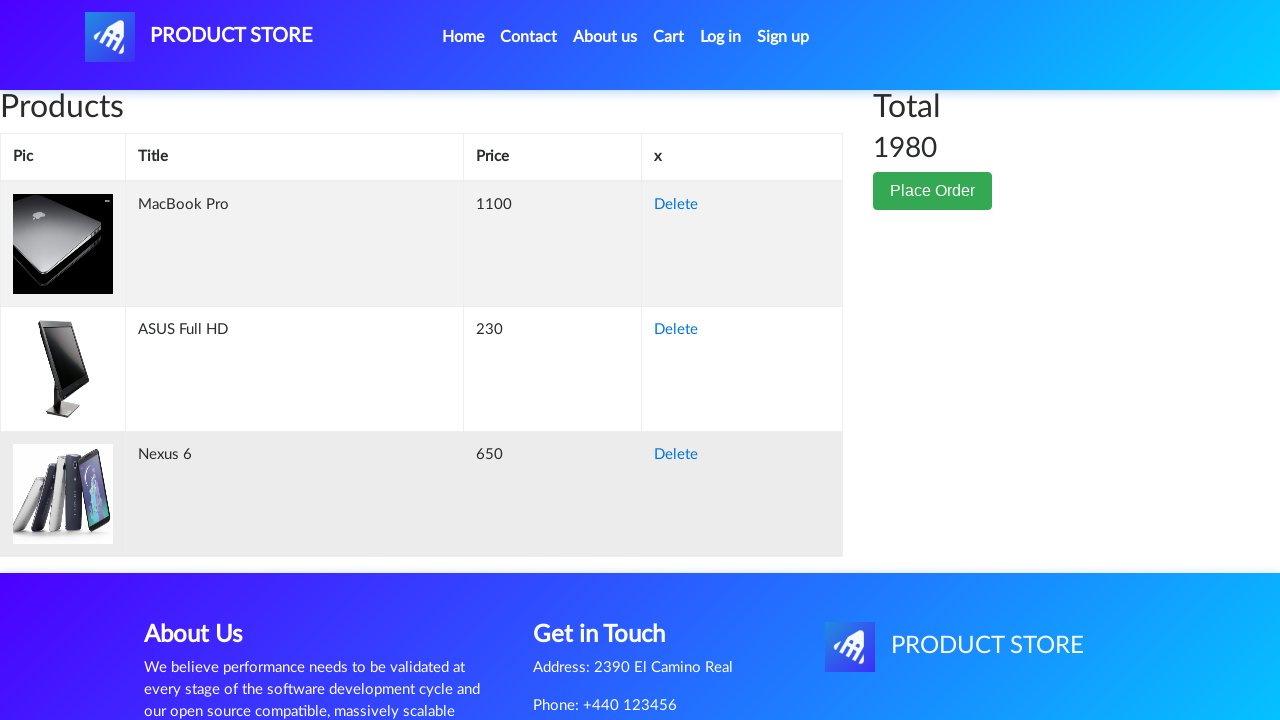

Verified Nexus 6 is in cart
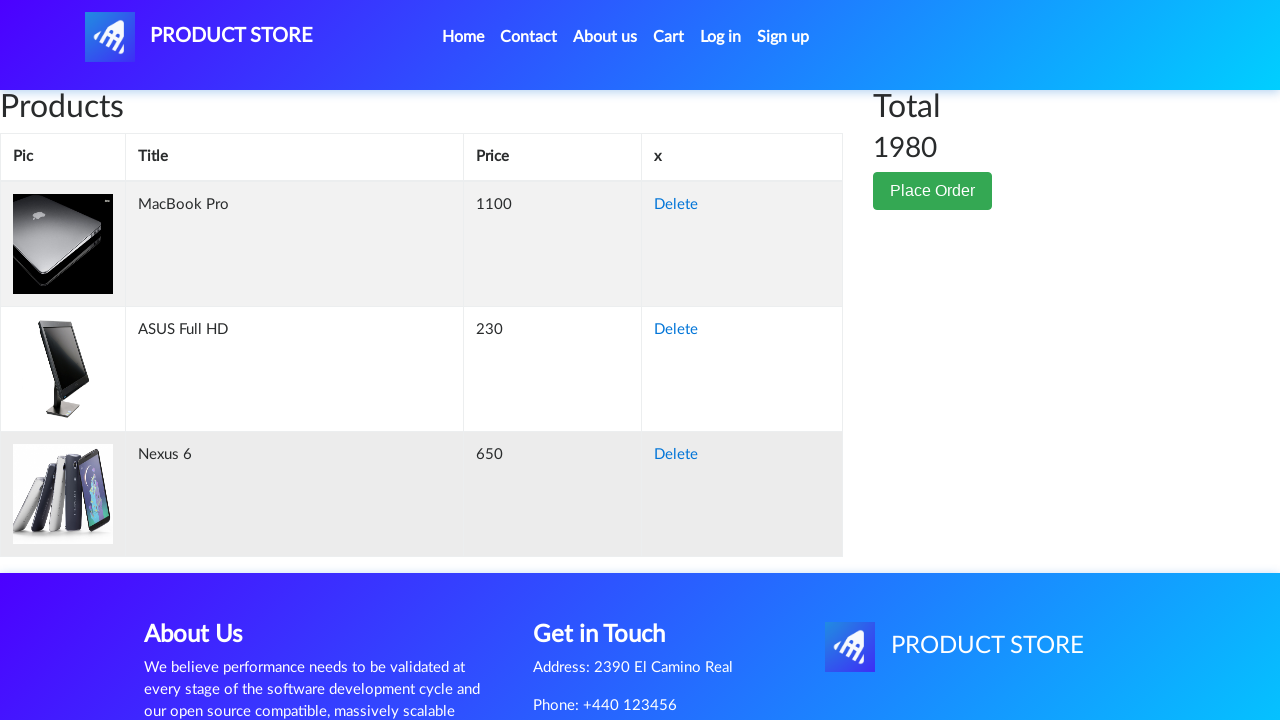

Verified MacBook Pro is in cart
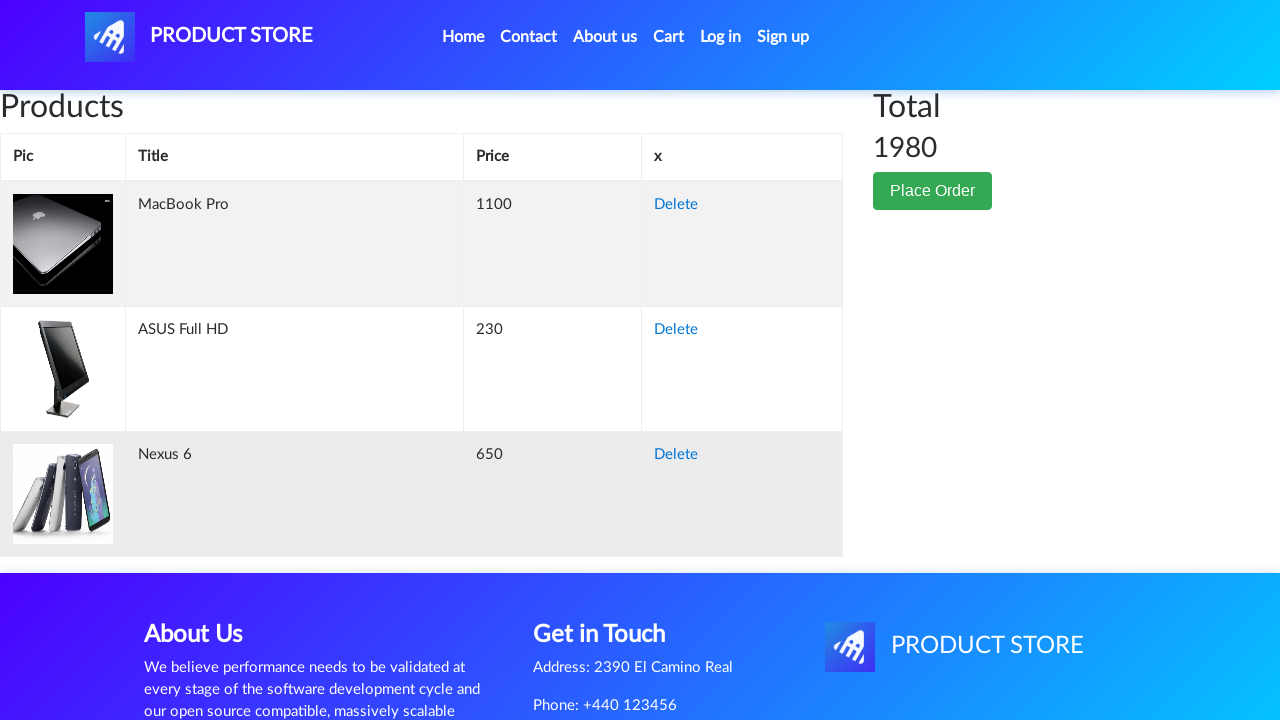

Clicked delete button to remove cart item at (676, 205) on a:has-text('Delete') >> nth=0
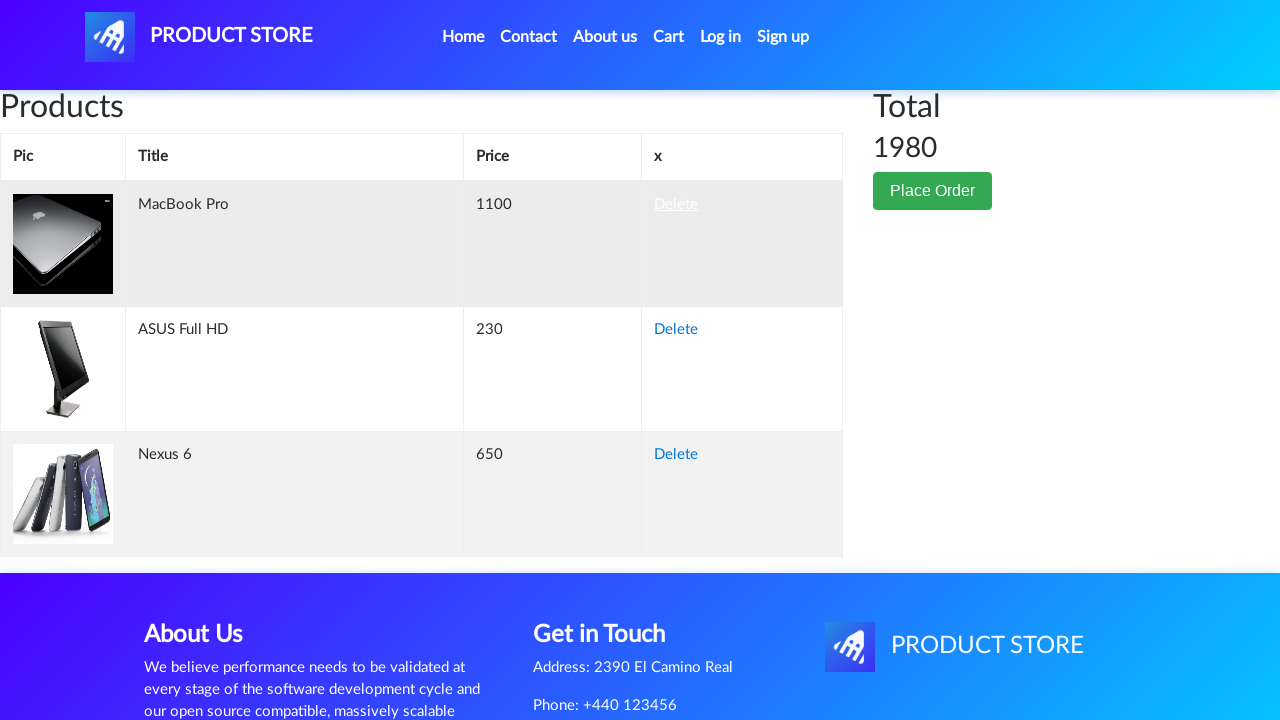

Waited after deleting cart item
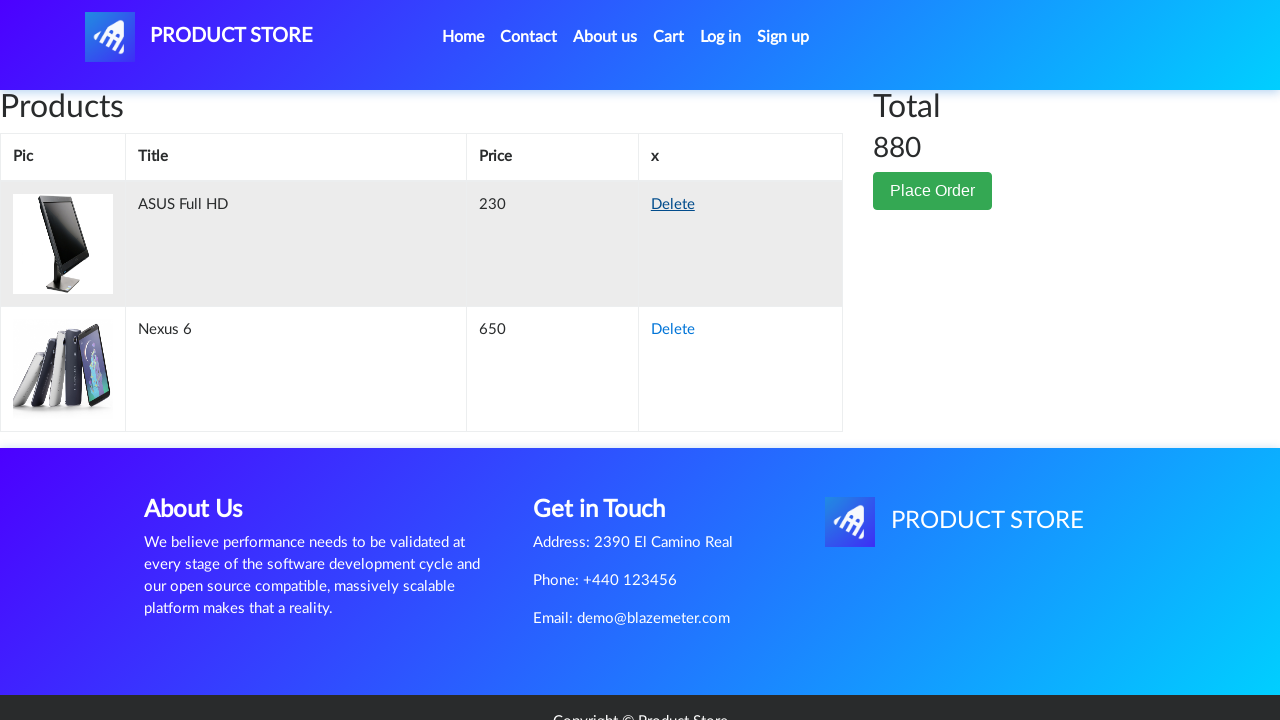

Clicked delete button to remove cart item at (673, 205) on a:has-text('Delete') >> nth=0
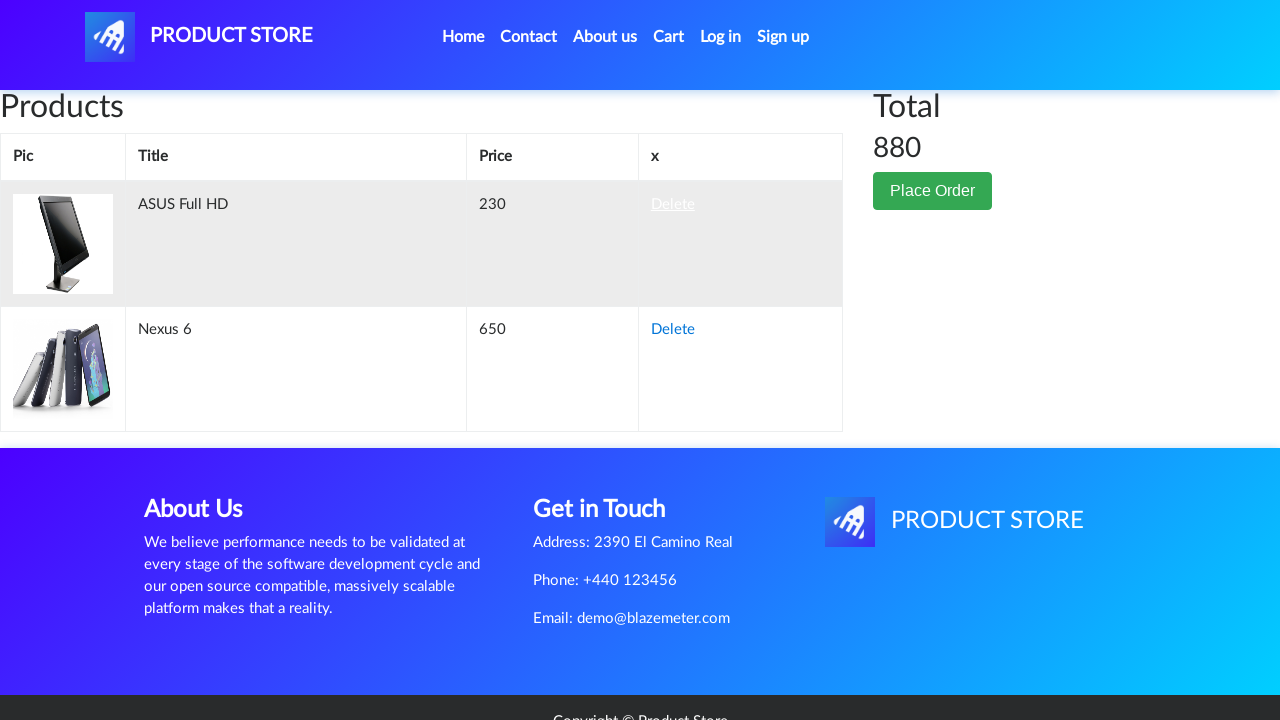

Waited after deleting cart item
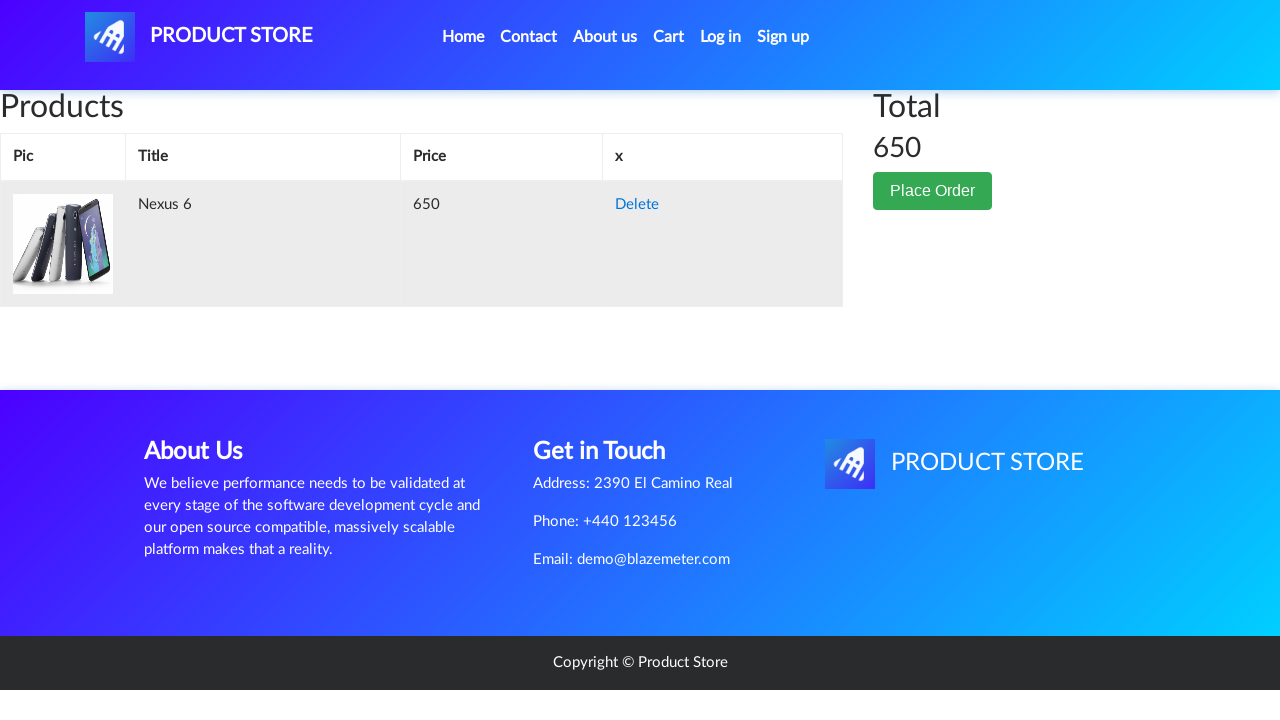

Clicked delete button to remove cart item at (637, 205) on a:has-text('Delete') >> nth=0
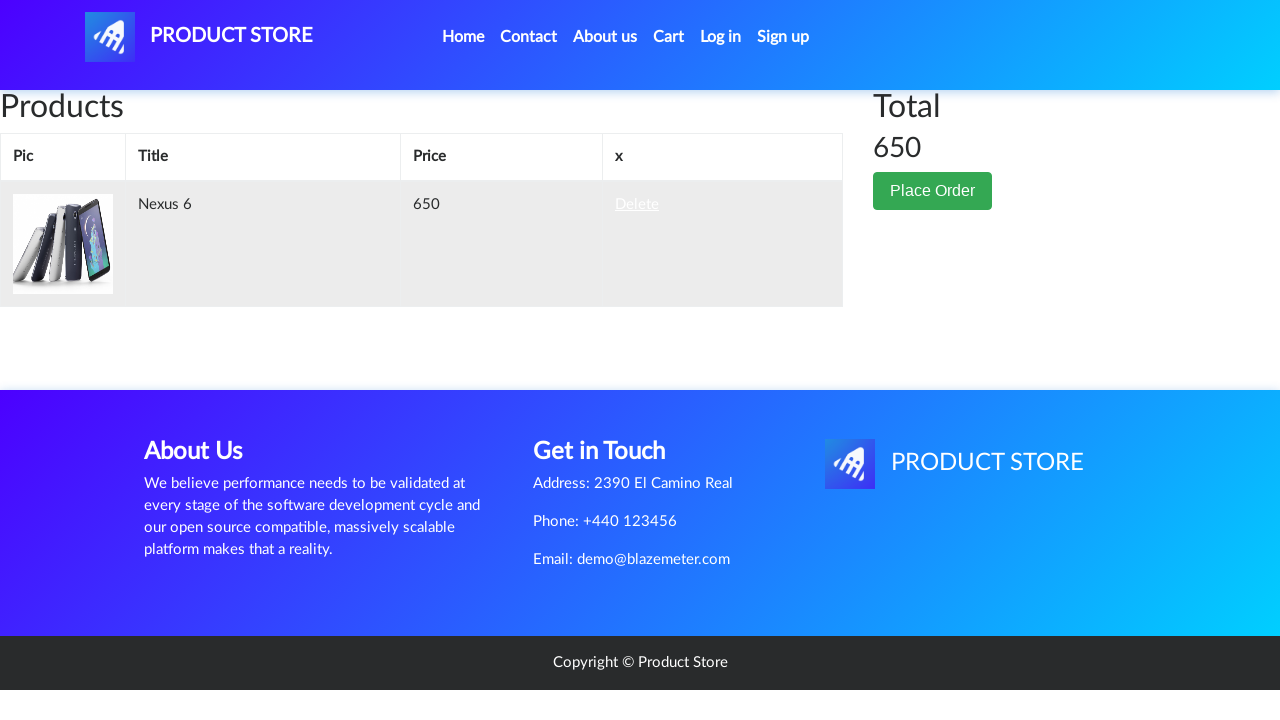

Waited after deleting cart item
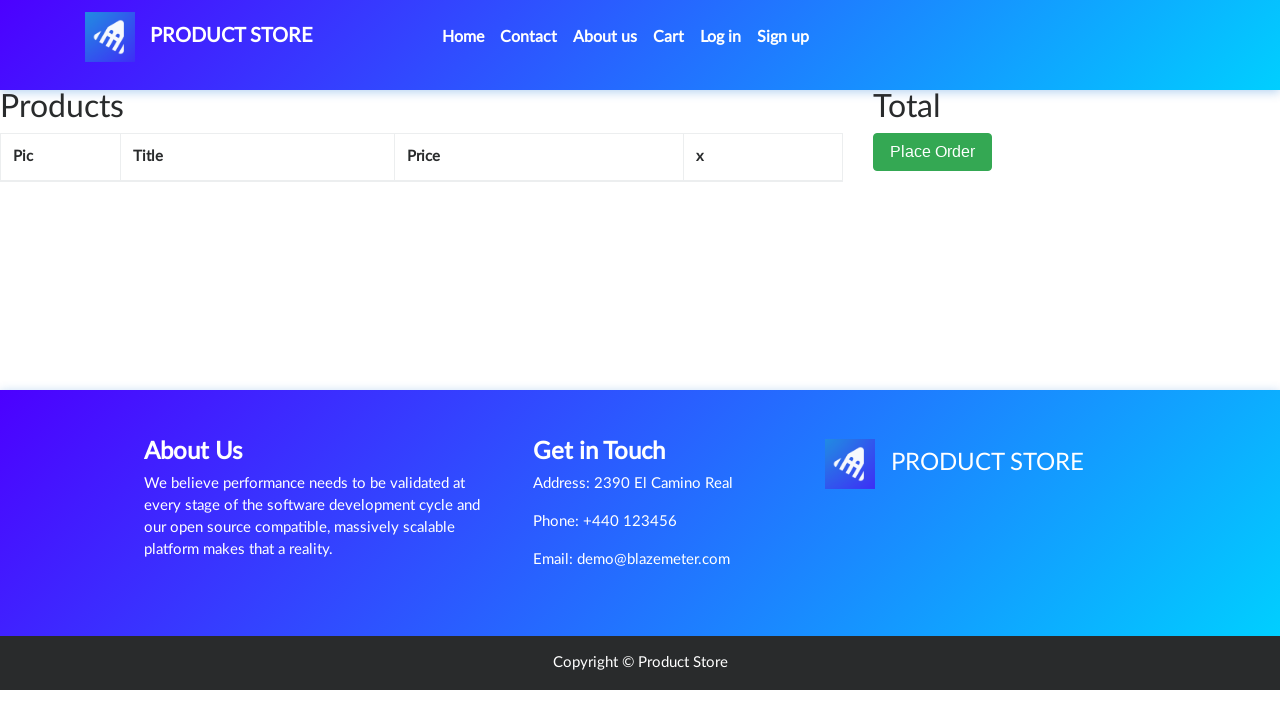

Waited to verify cart is empty
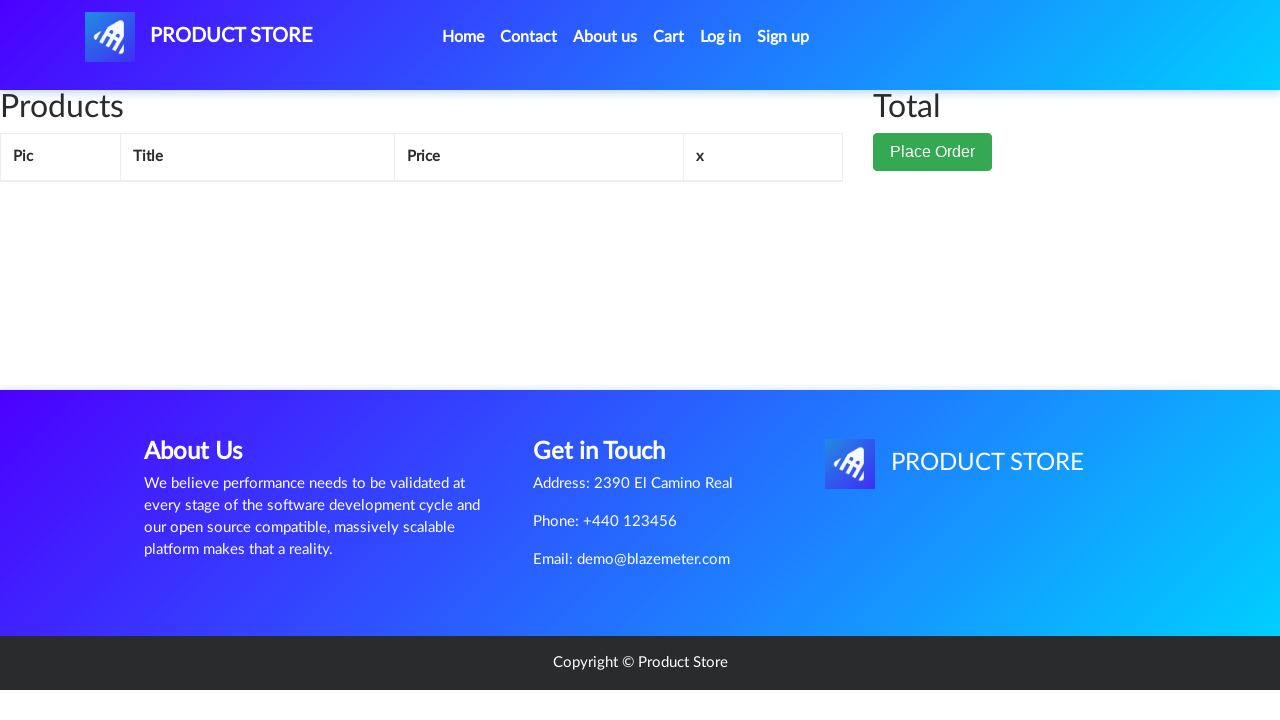

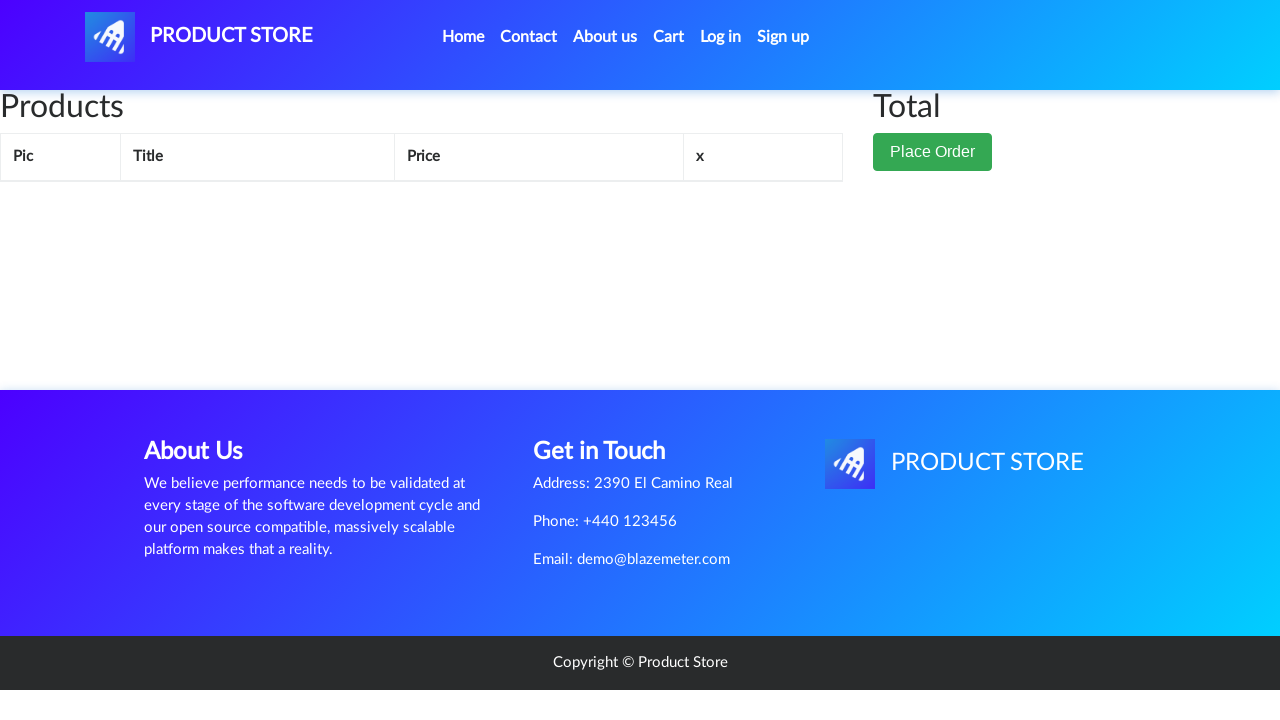